Navigates to a Yanolja hotel reviews page and scrolls down to load more review content, then verifies reviews are displayed

Starting URL: https://www.yanolja.com/reviews/domestic/10057260

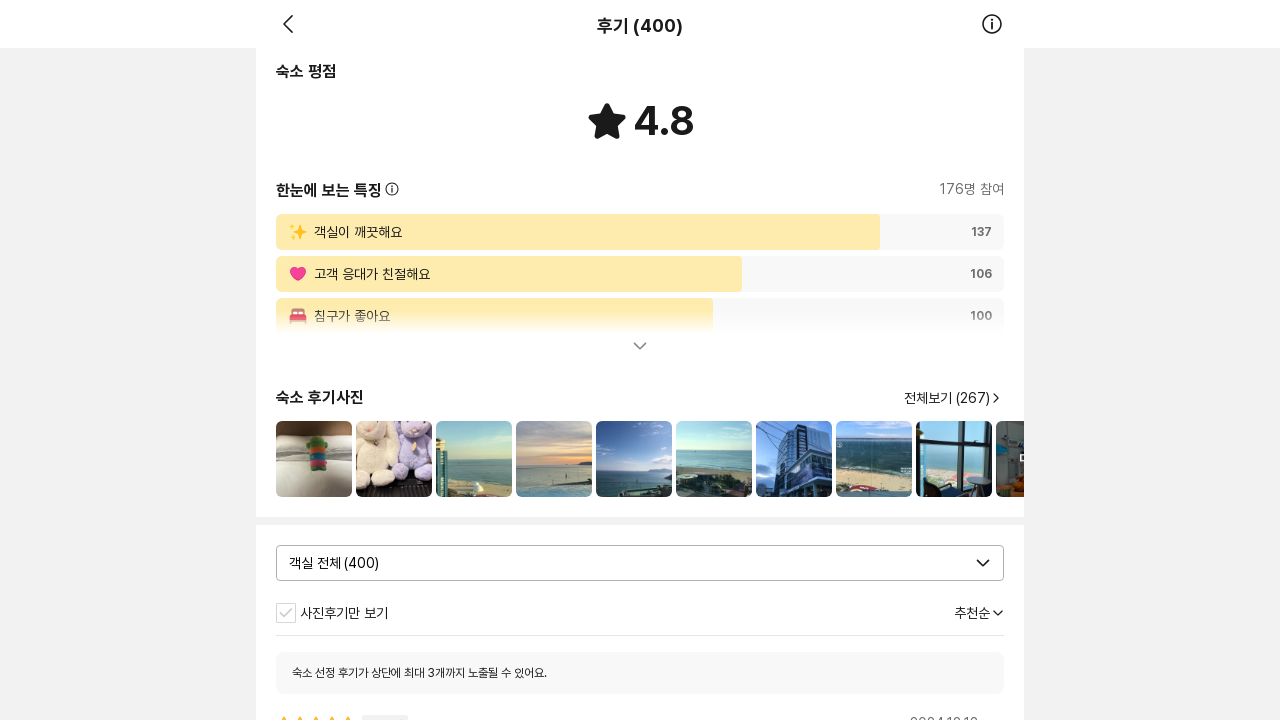

Waited for page to reach networkidle state on Yanolja reviews page
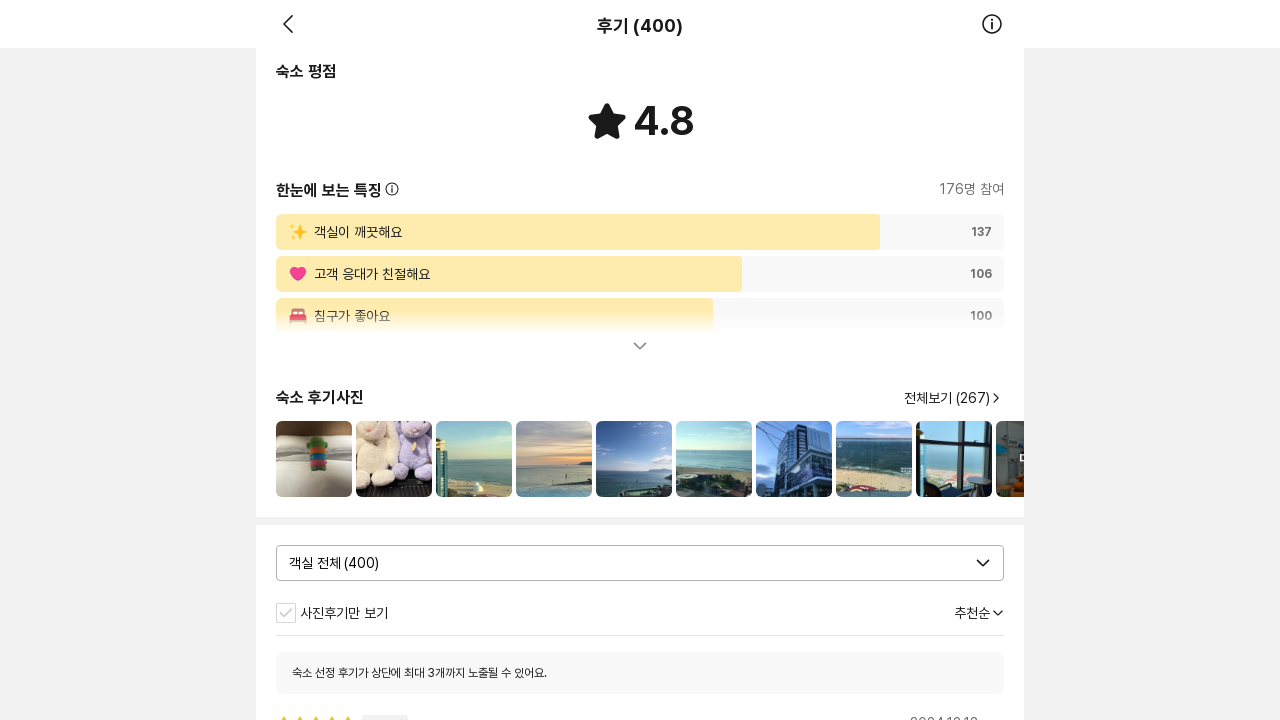

Scrolled down to bottom of page to load more reviews
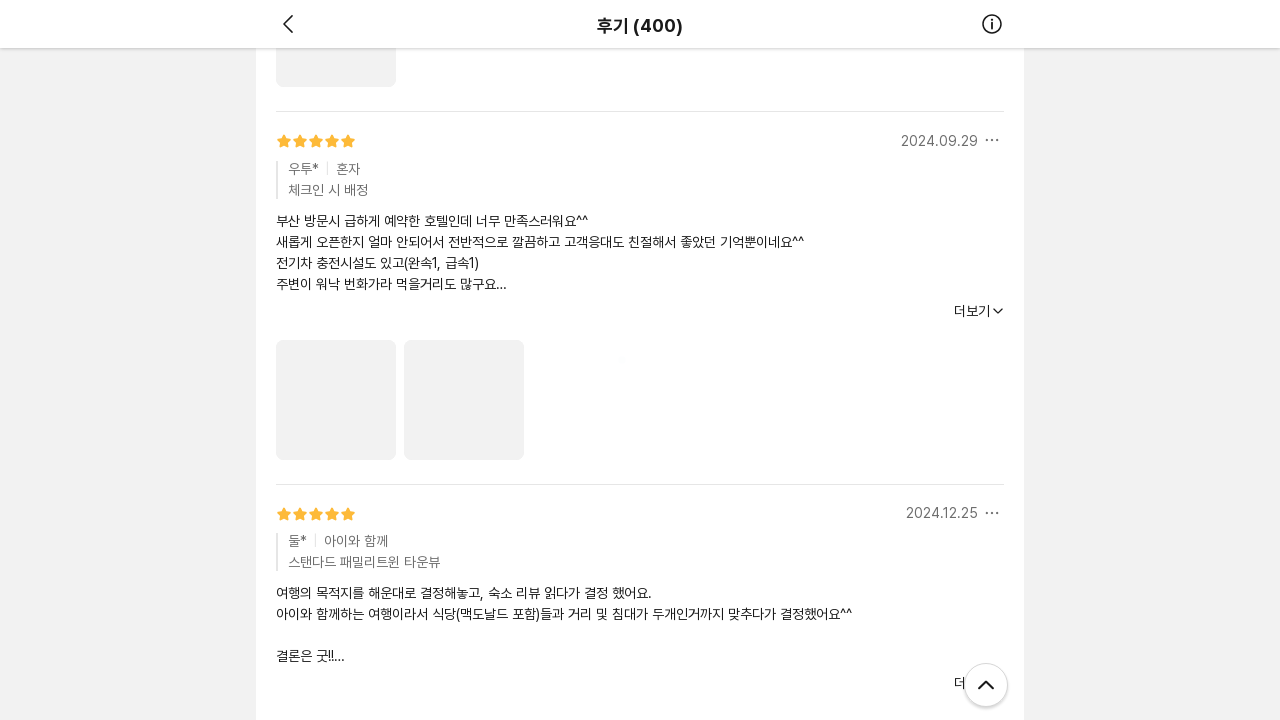

Waited 2 seconds for reviews to load after scroll
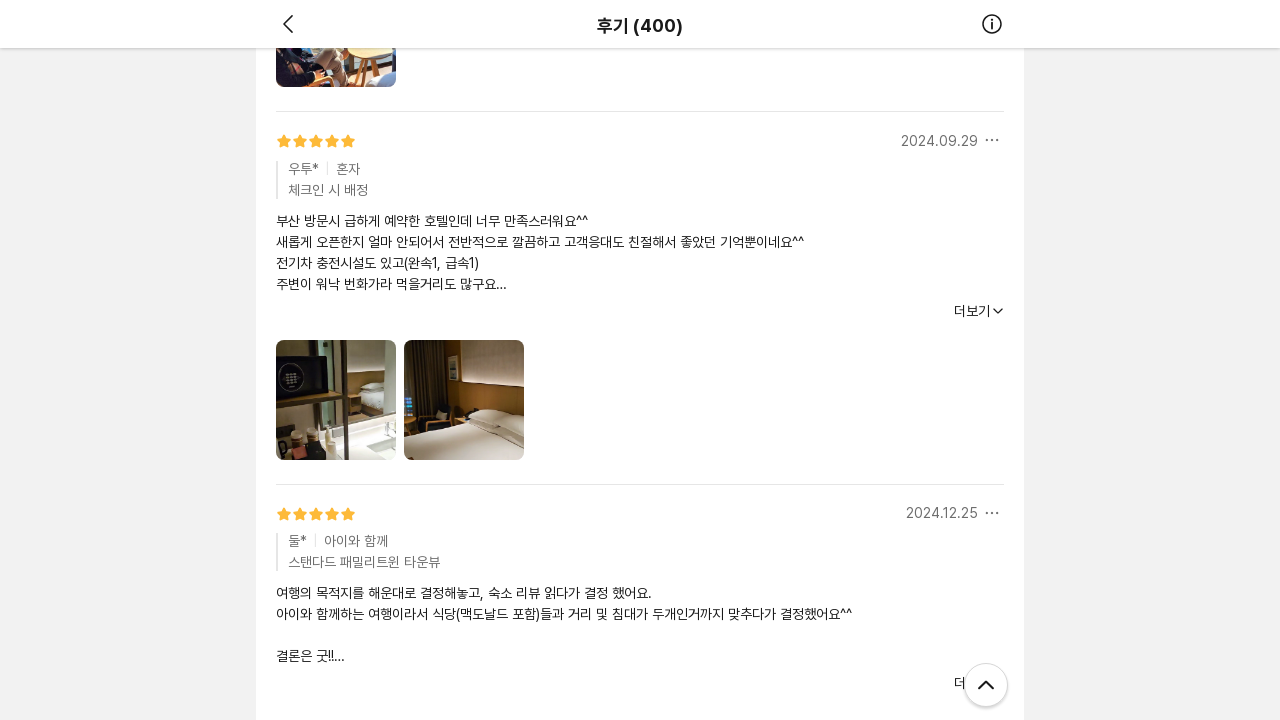

Scrolled down to bottom of page to load more reviews
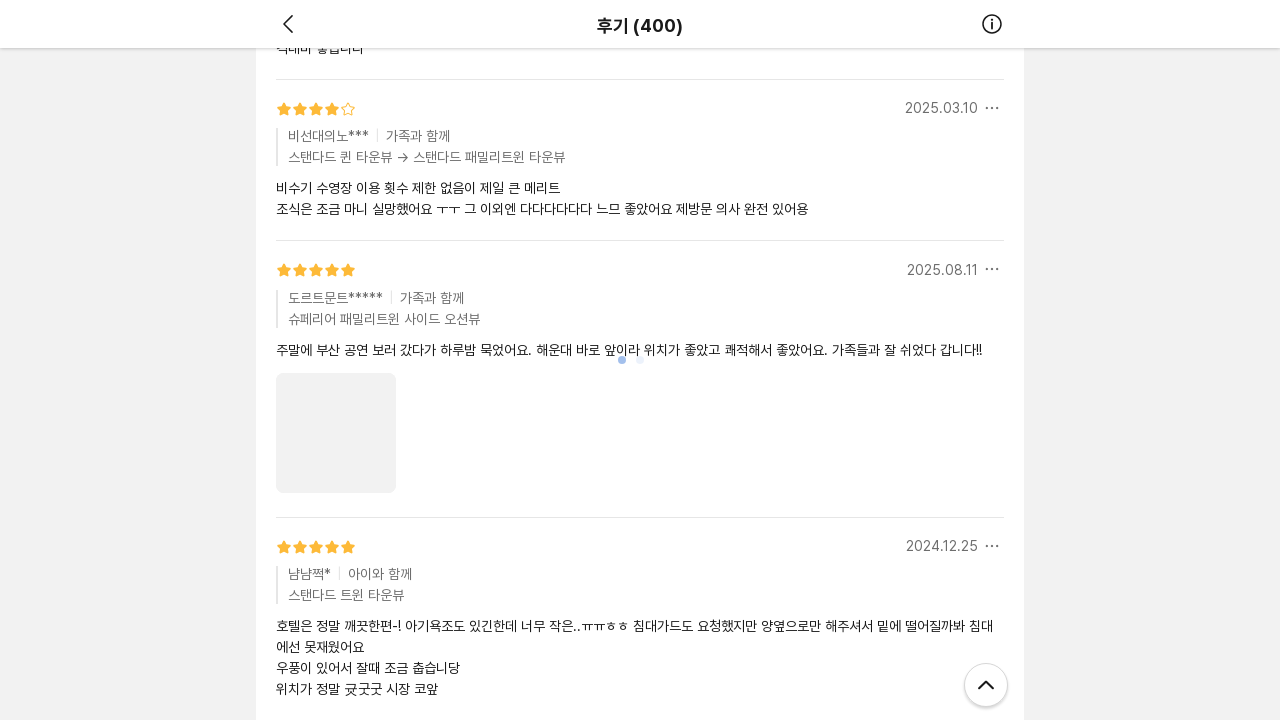

Waited 2 seconds for reviews to load after scroll
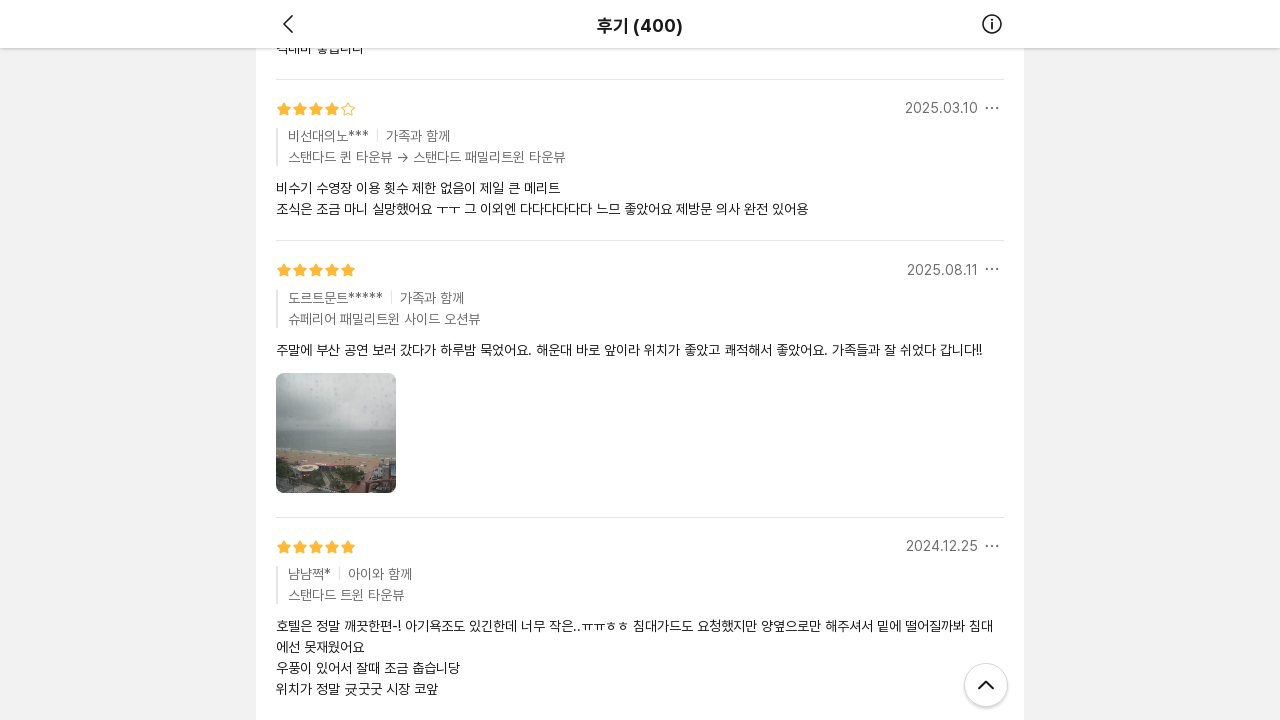

Scrolled down to bottom of page to load more reviews
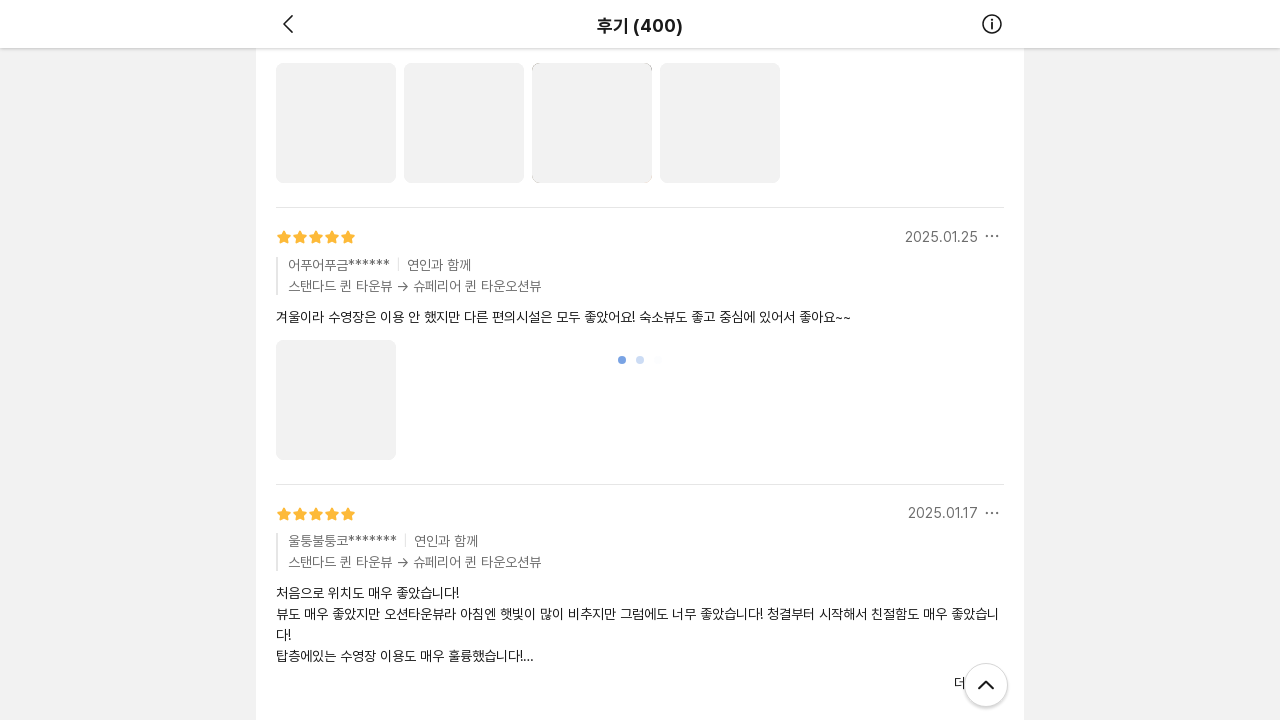

Waited 2 seconds for reviews to load after scroll
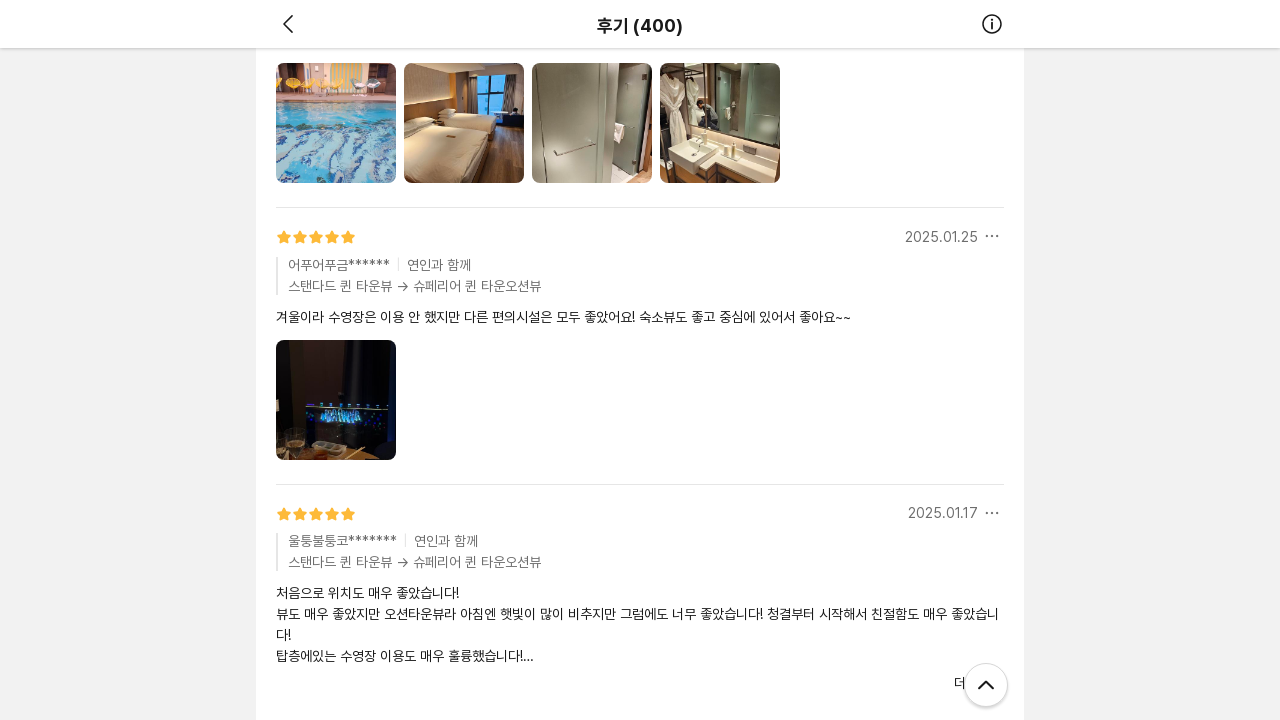

Scrolled down to bottom of page to load more reviews
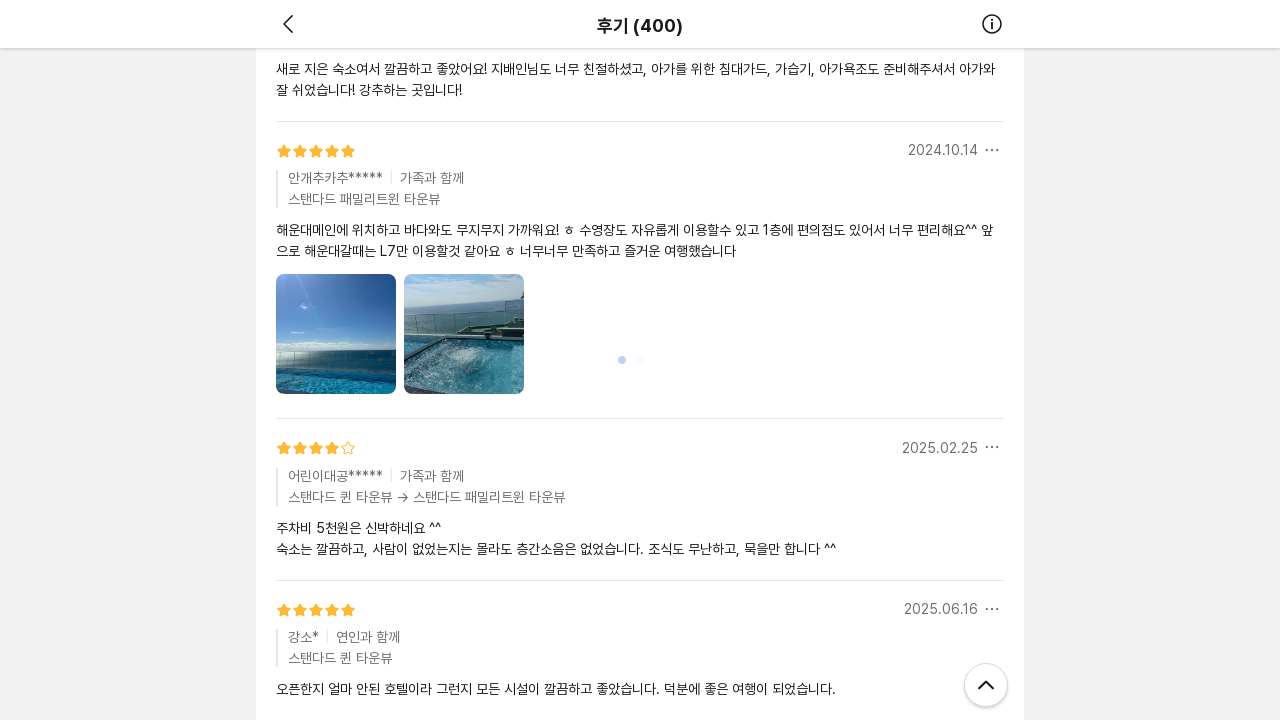

Waited 2 seconds for reviews to load after scroll
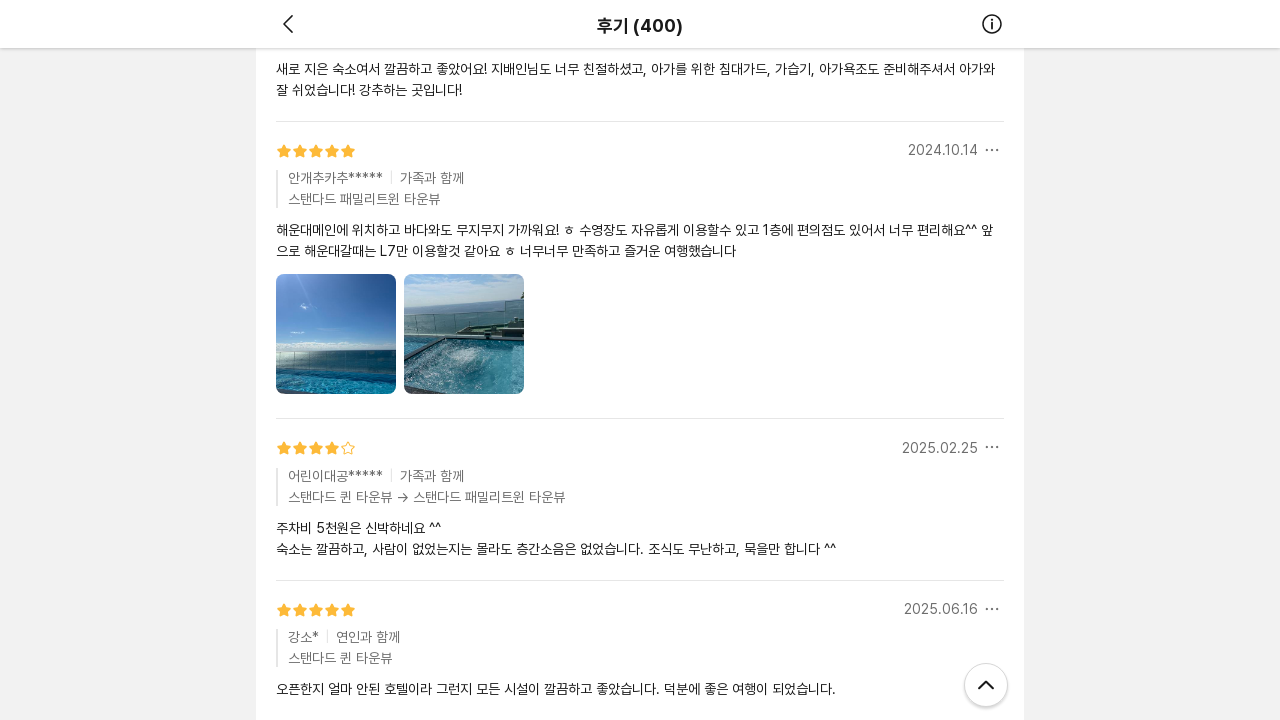

Scrolled down to bottom of page to load more reviews
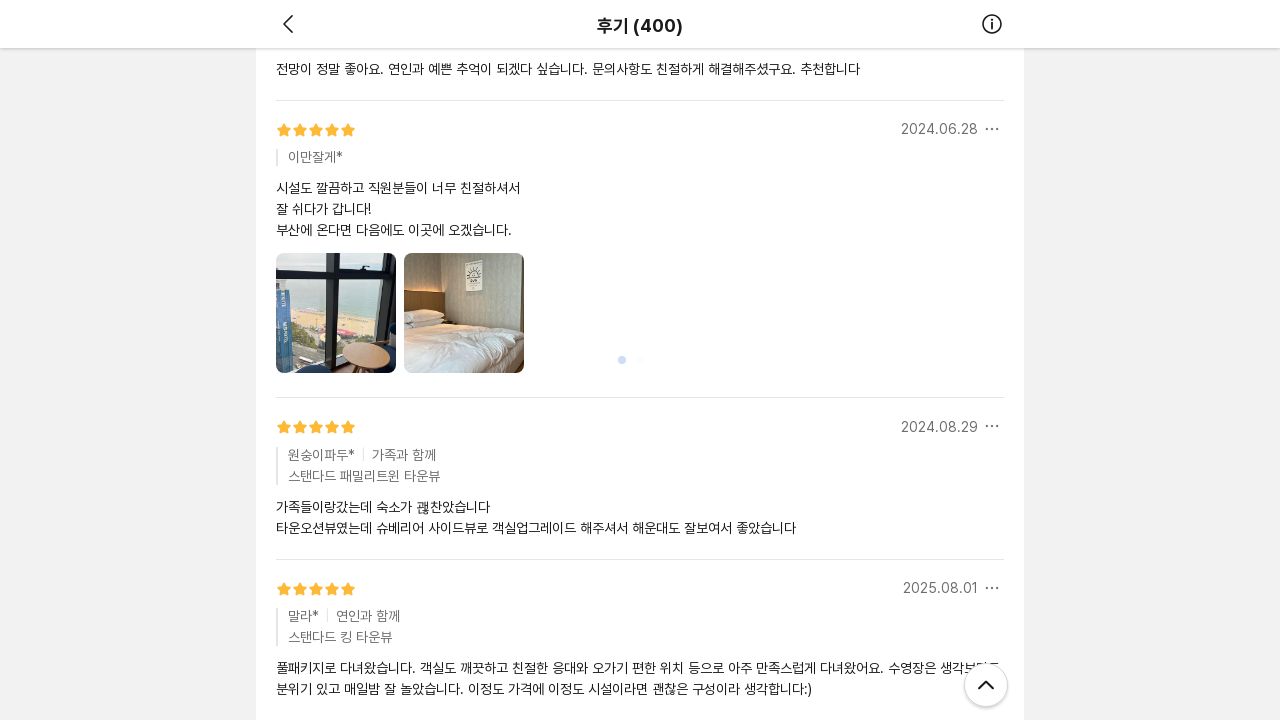

Waited 2 seconds for reviews to load after scroll
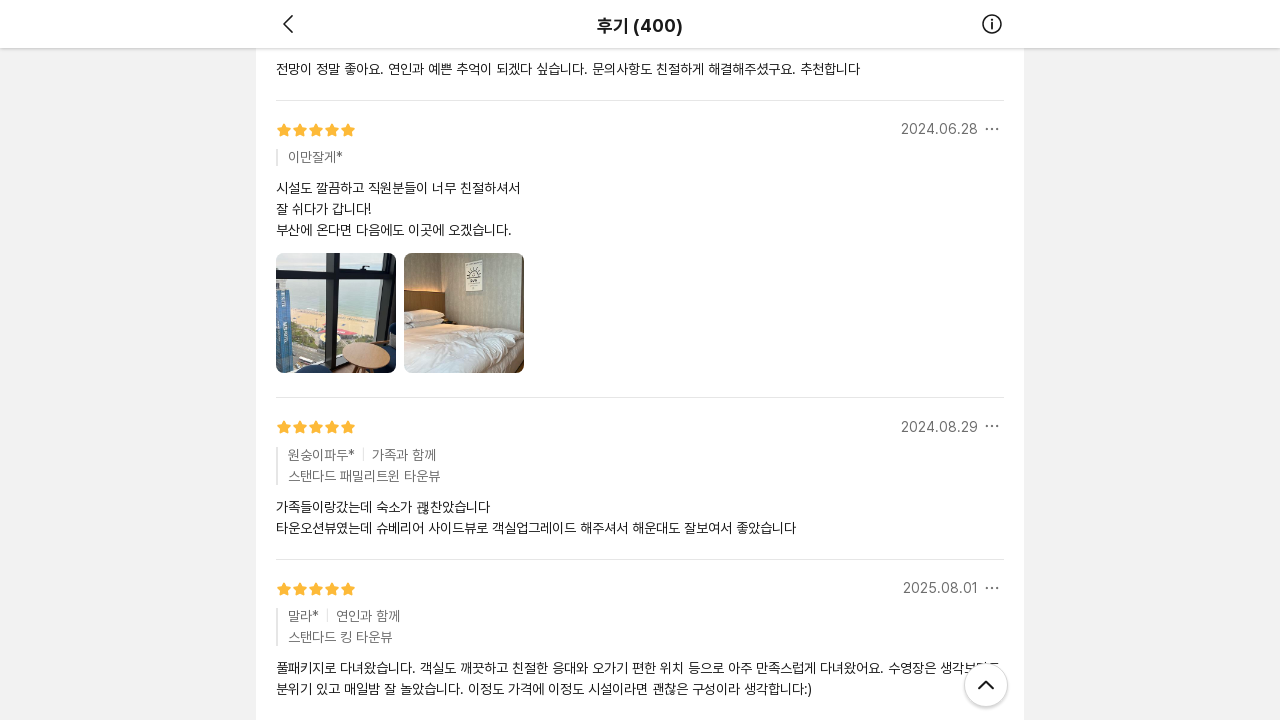

Scrolled down to bottom of page to load more reviews
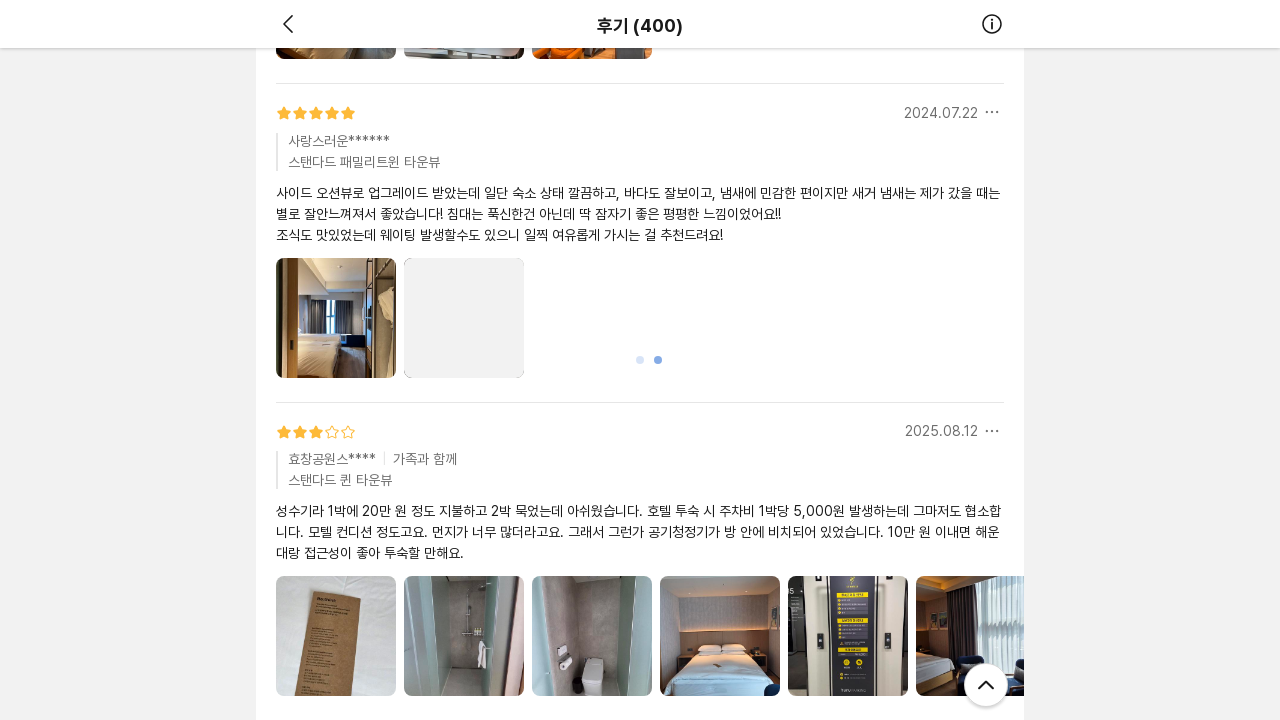

Waited 2 seconds for reviews to load after scroll
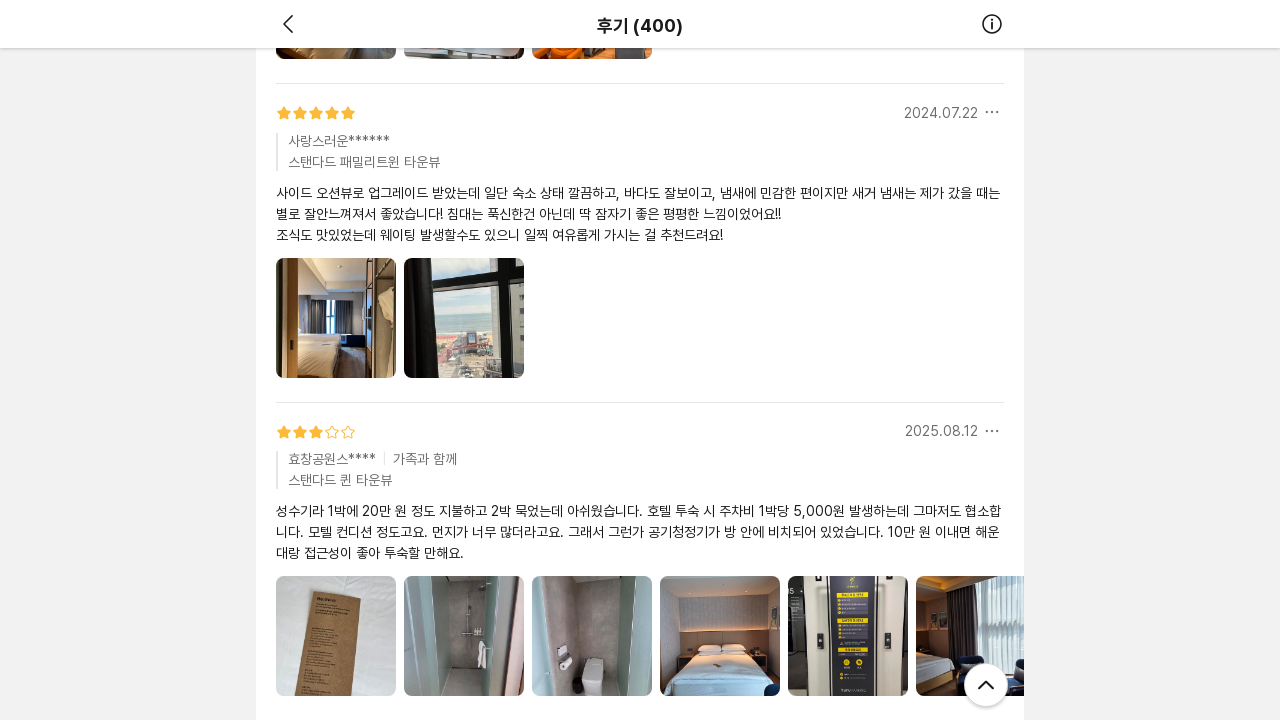

Scrolled down to bottom of page to load more reviews
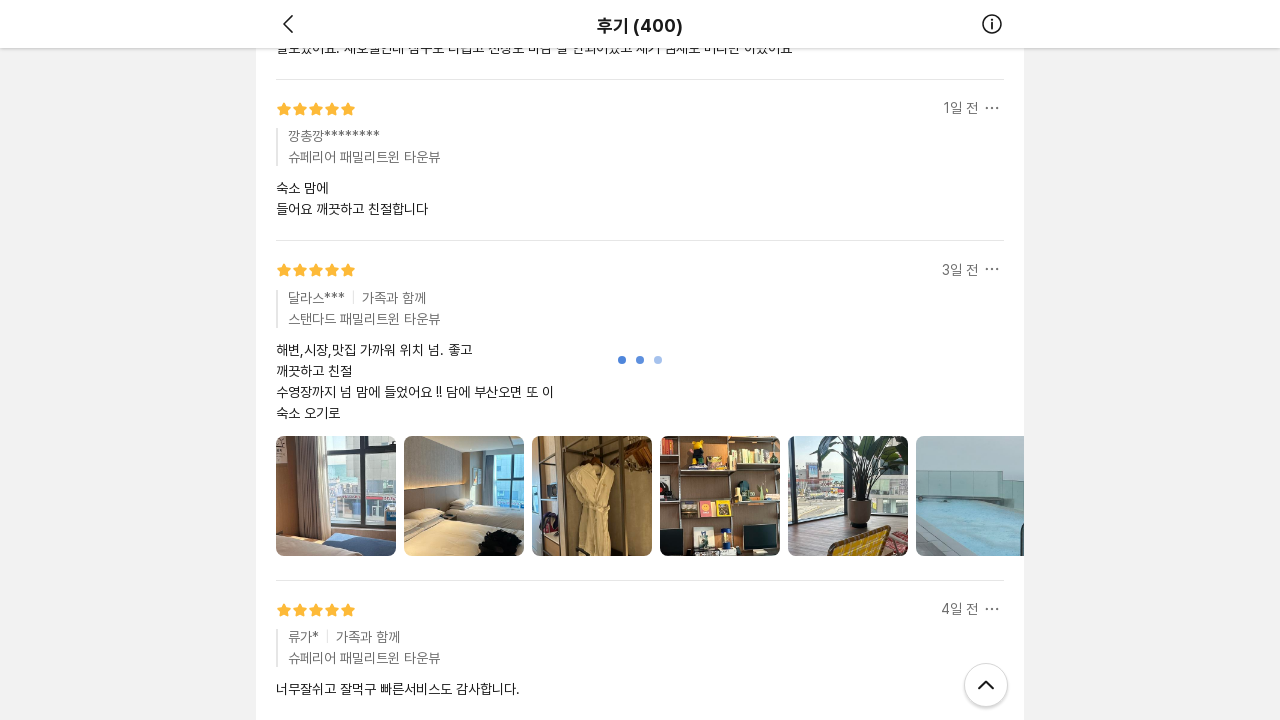

Waited 2 seconds for reviews to load after scroll
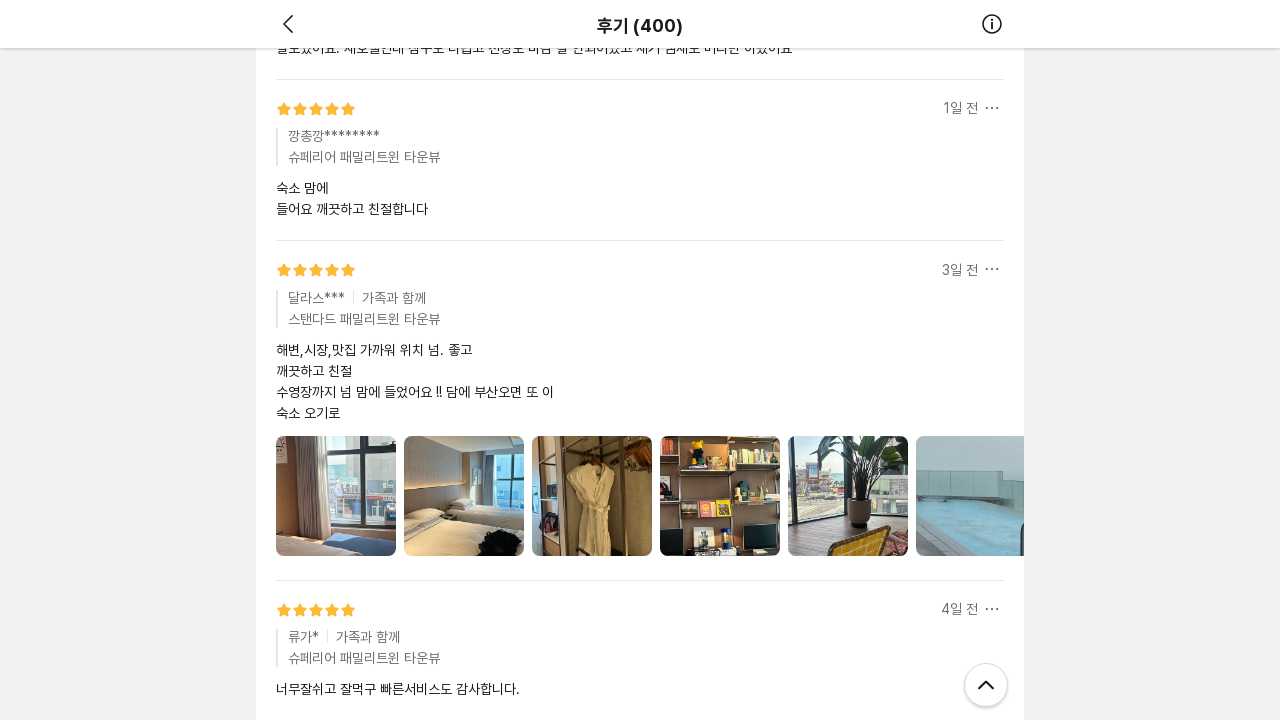

Scrolled down to bottom of page to load more reviews
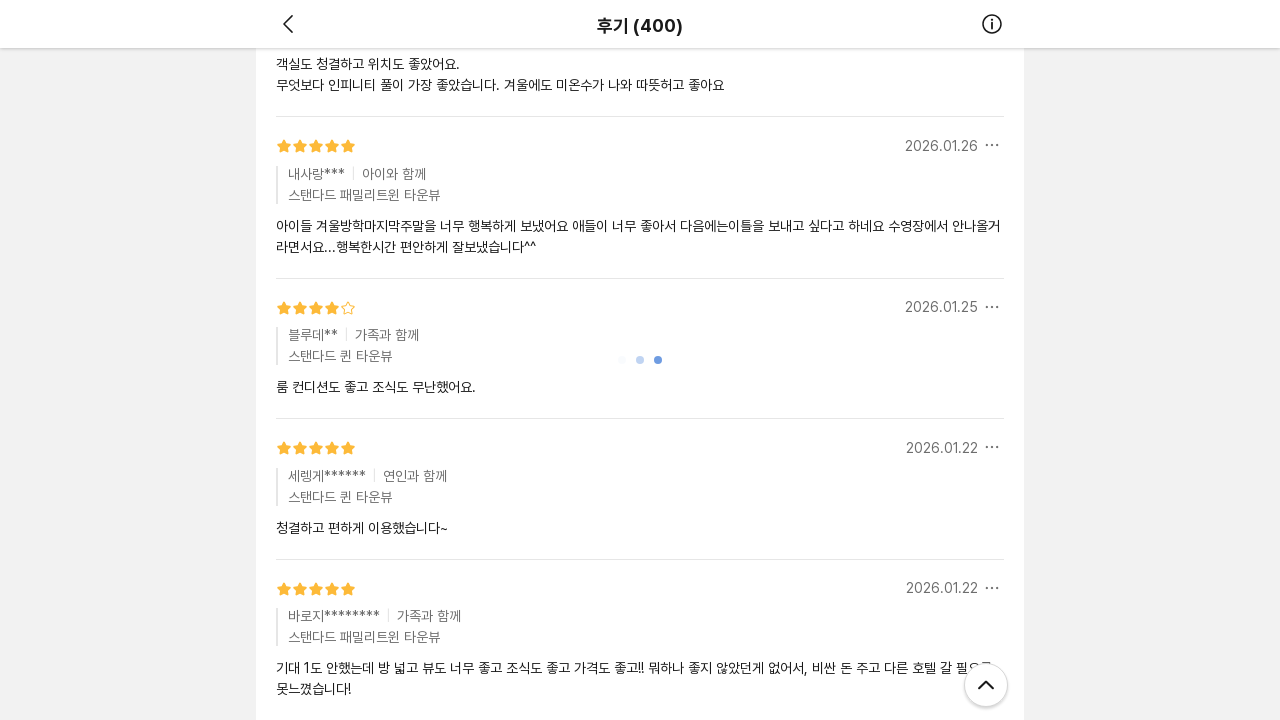

Waited 2 seconds for reviews to load after scroll
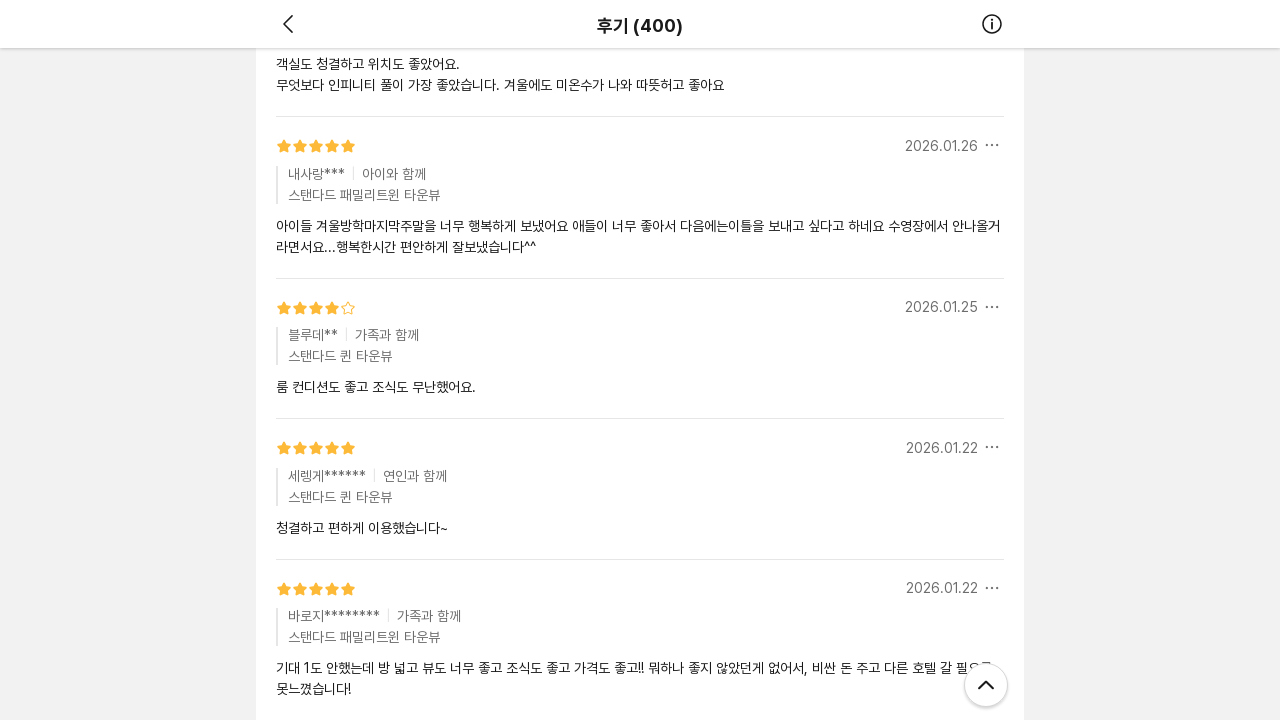

Scrolled down to bottom of page to load more reviews
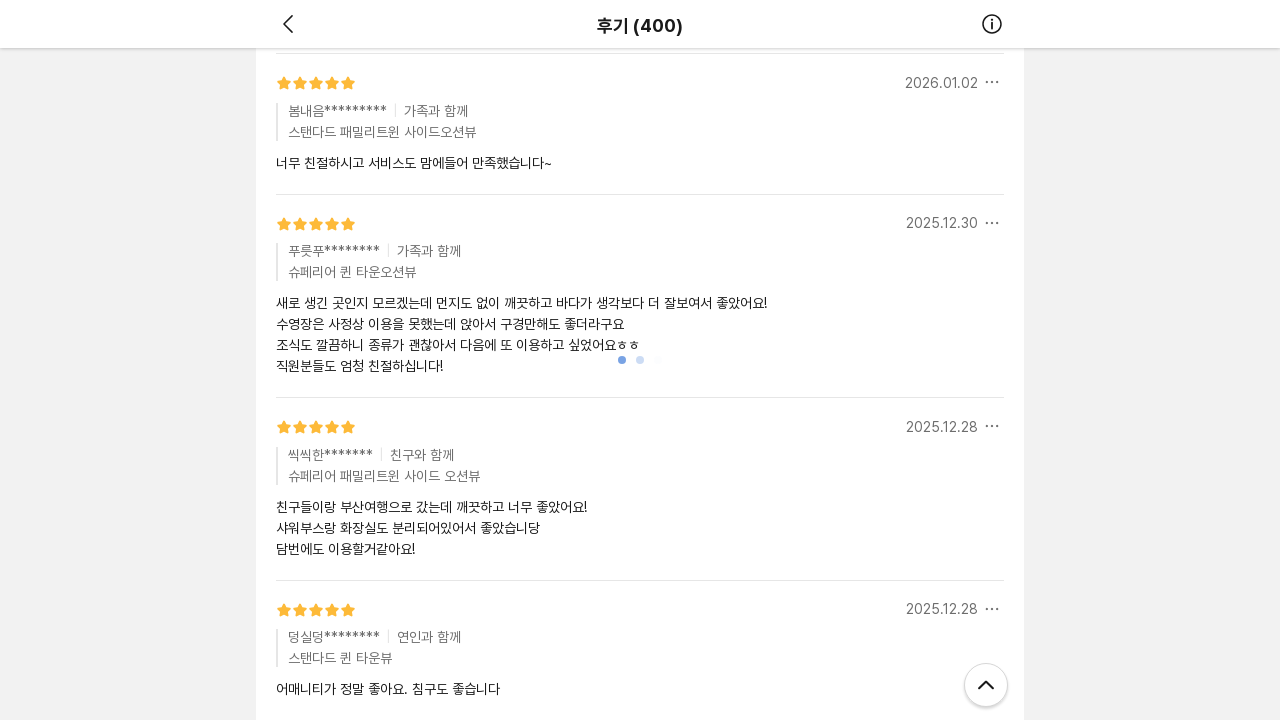

Waited 2 seconds for reviews to load after scroll
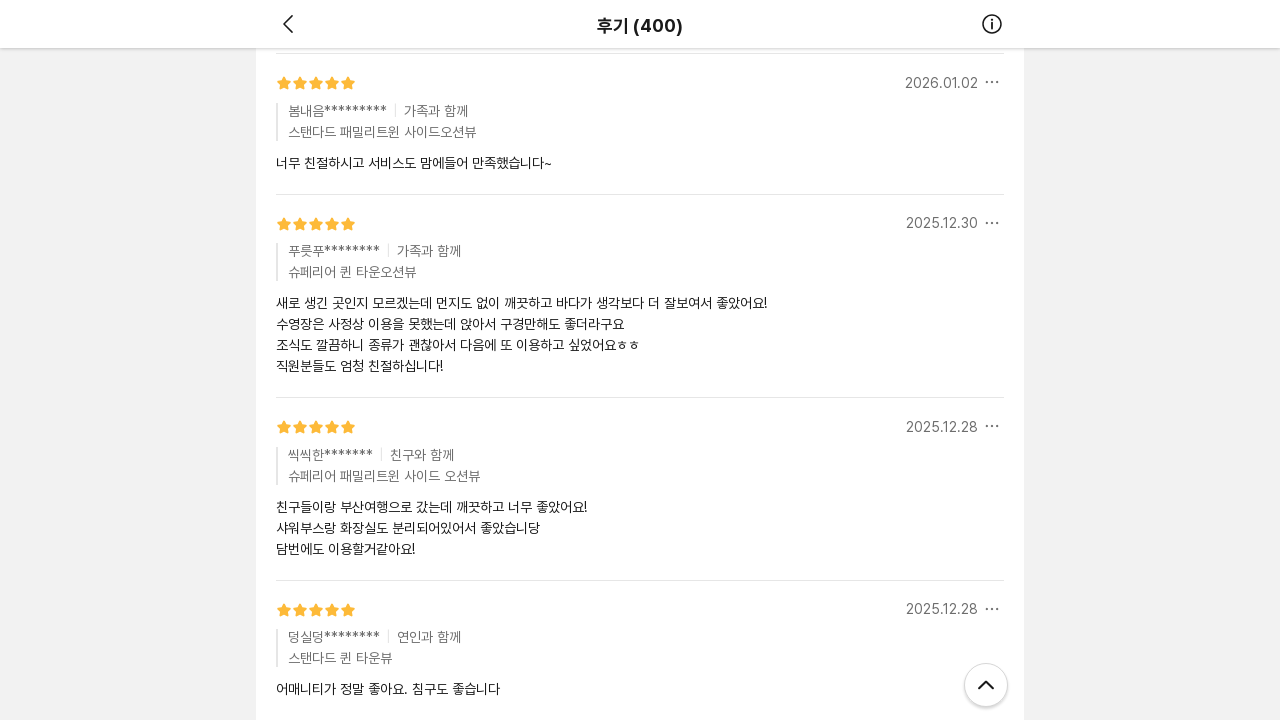

Scrolled down to bottom of page to load more reviews
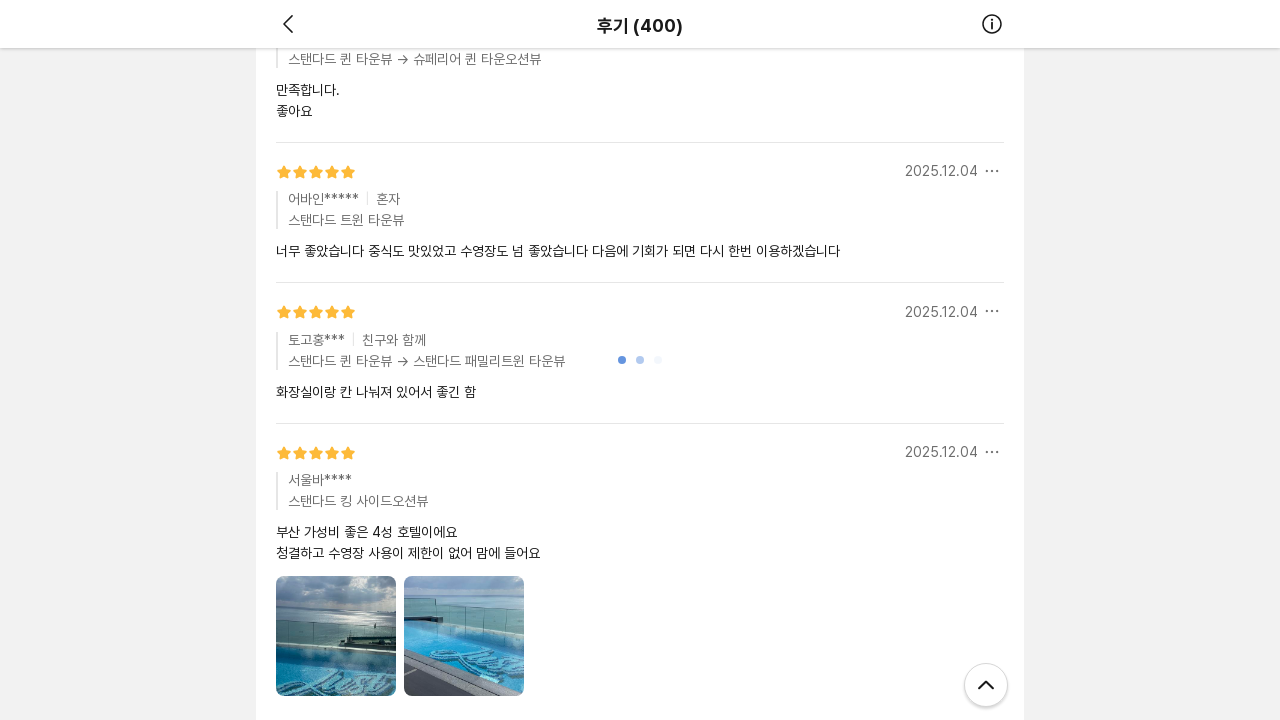

Waited 2 seconds for reviews to load after scroll
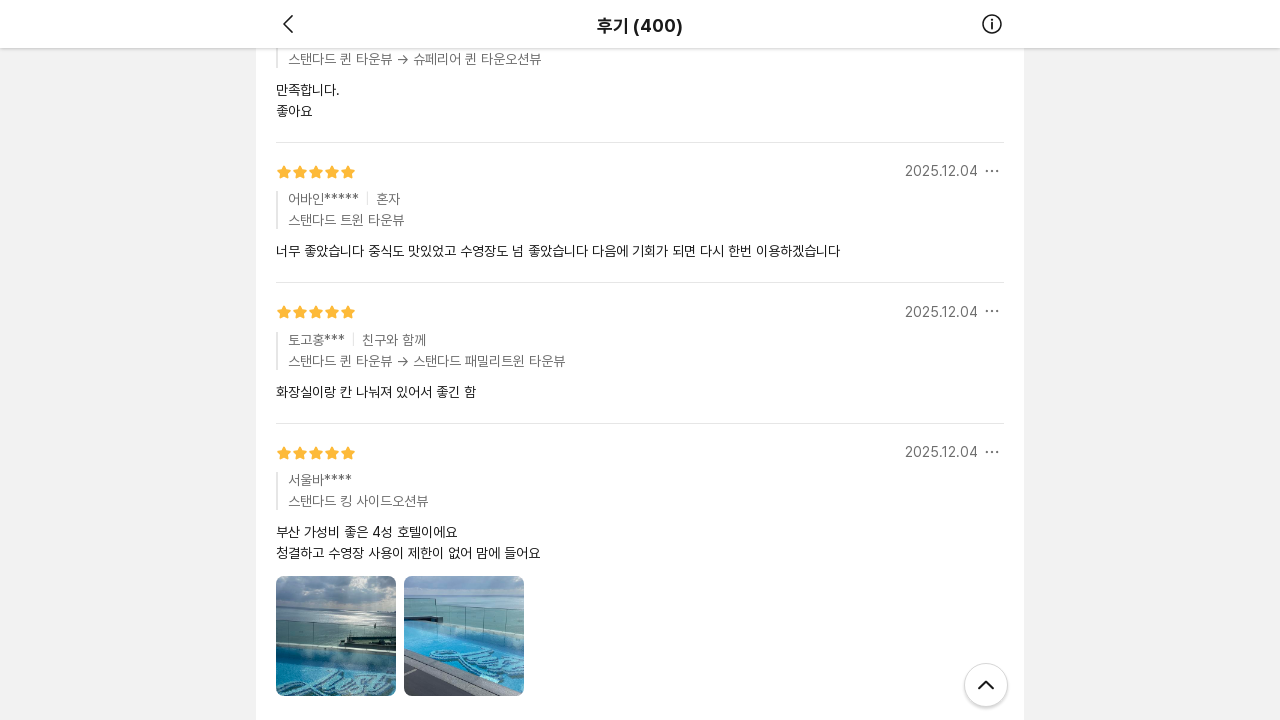

Scrolled down to bottom of page to load more reviews
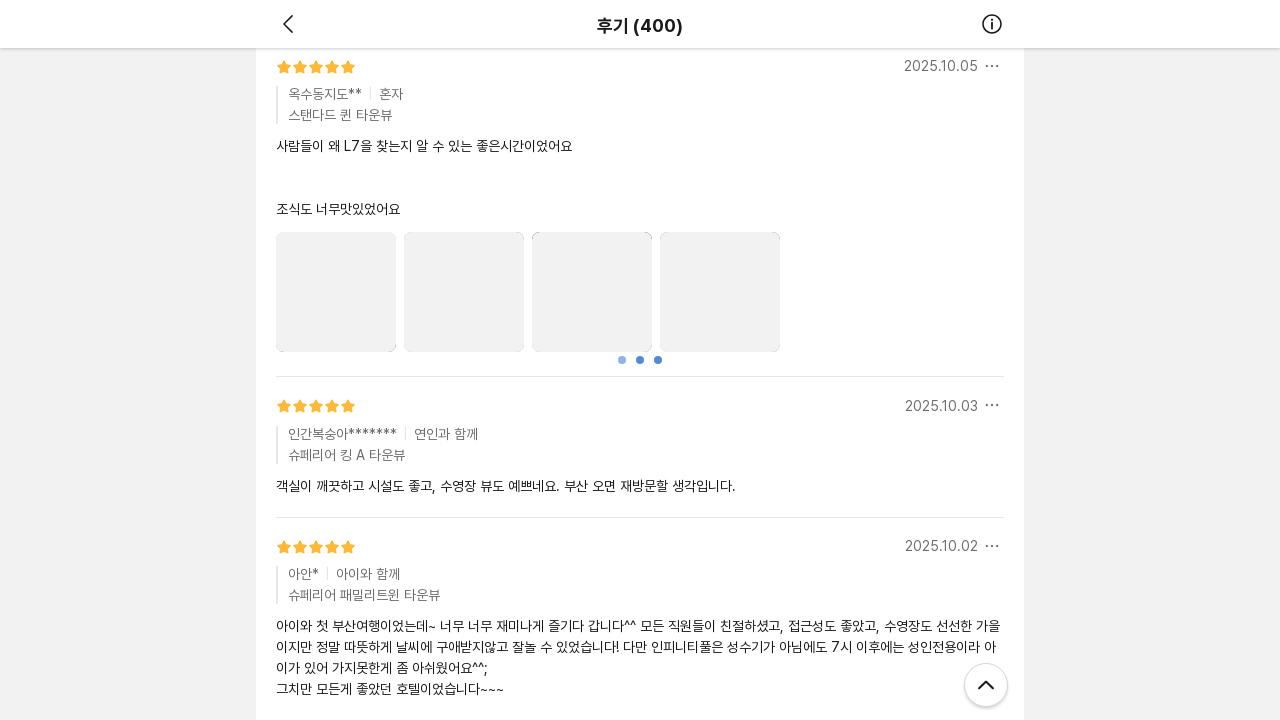

Waited 2 seconds for reviews to load after scroll
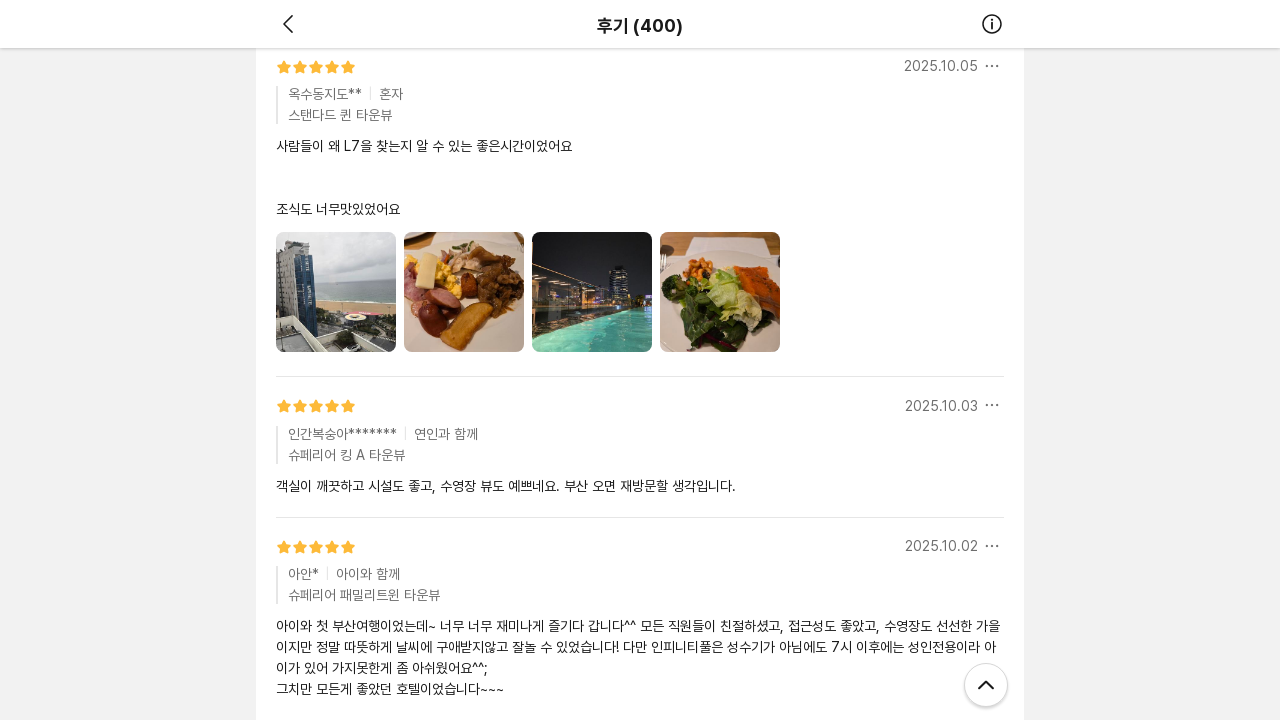

Scrolled down to bottom of page to load more reviews
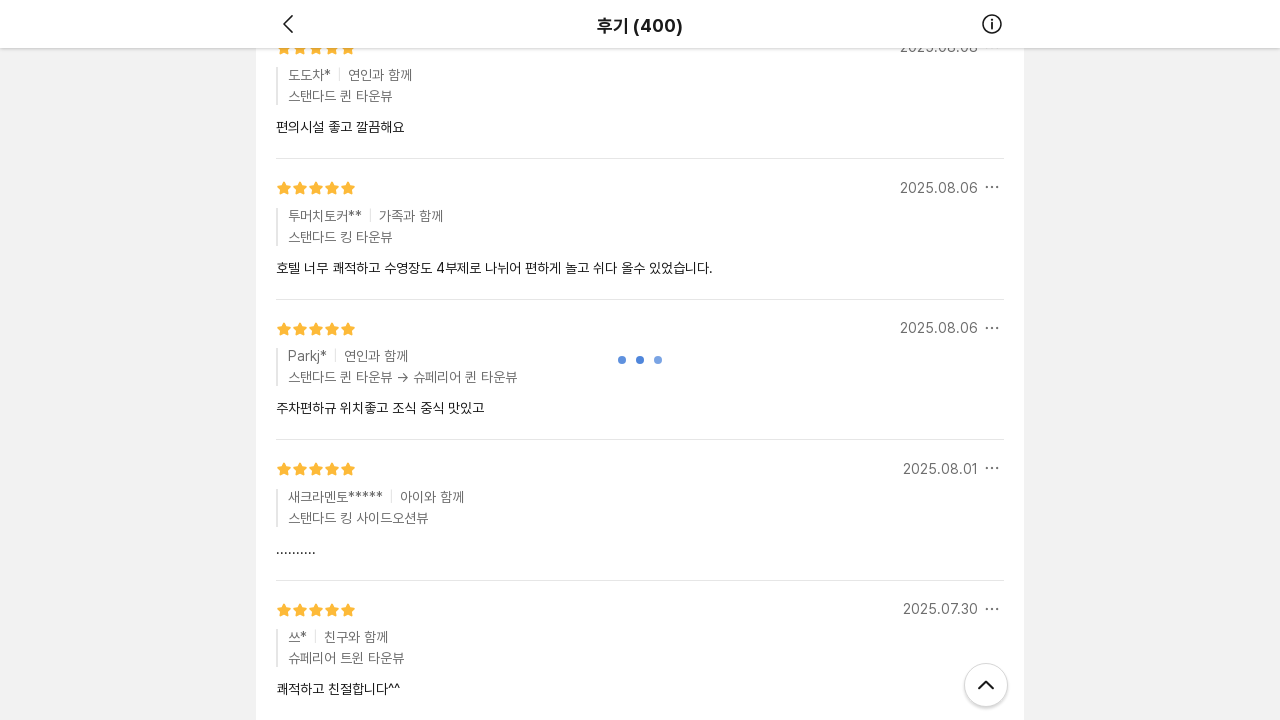

Waited 2 seconds for reviews to load after scroll
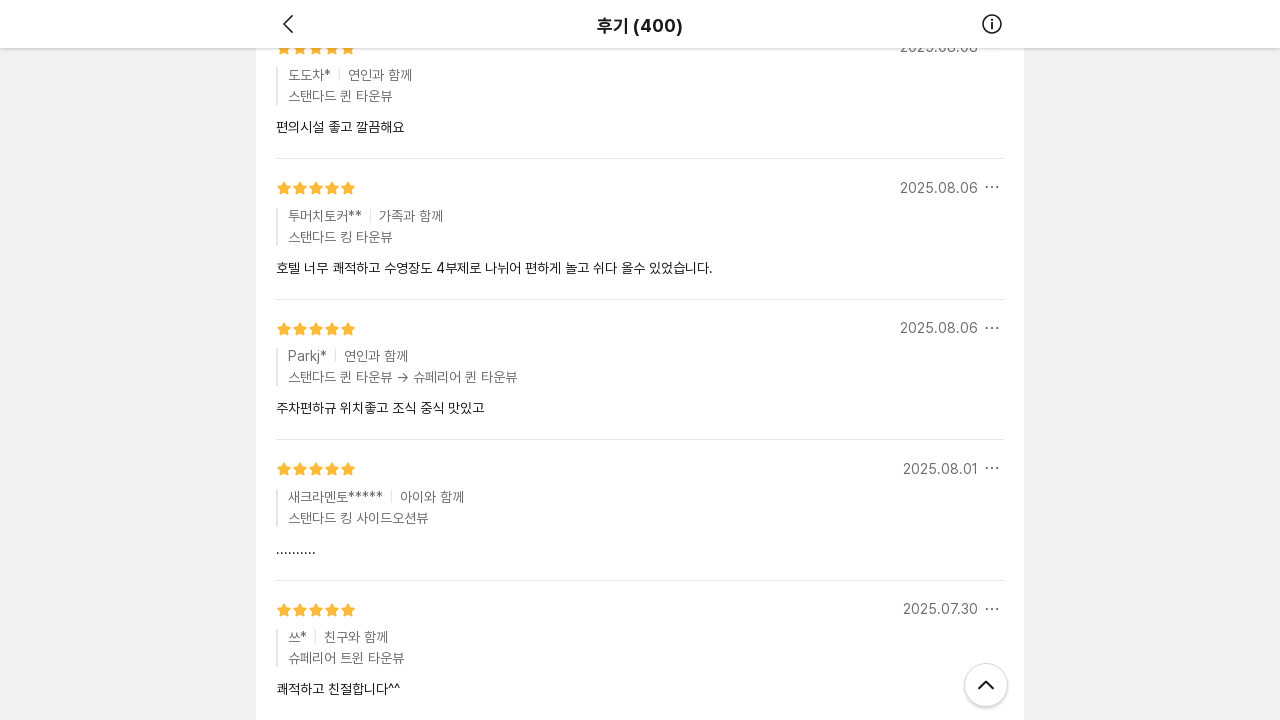

Scrolled down to bottom of page to load more reviews
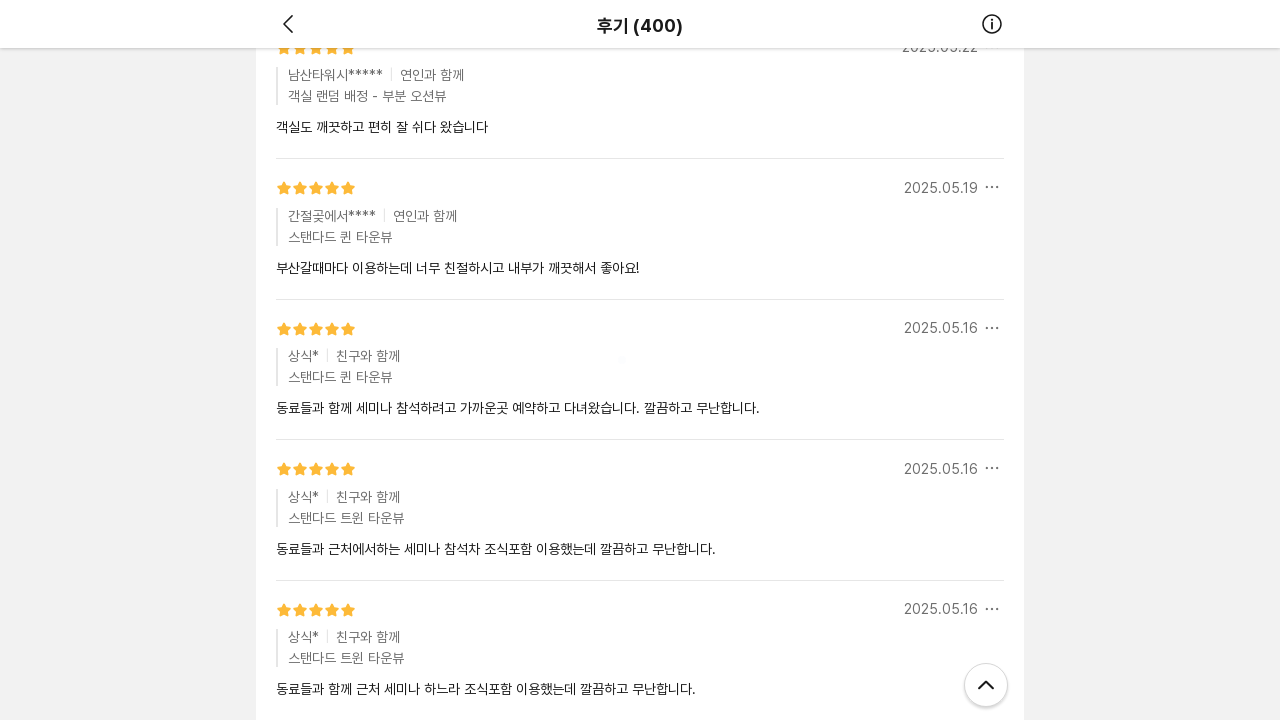

Waited 2 seconds for reviews to load after scroll
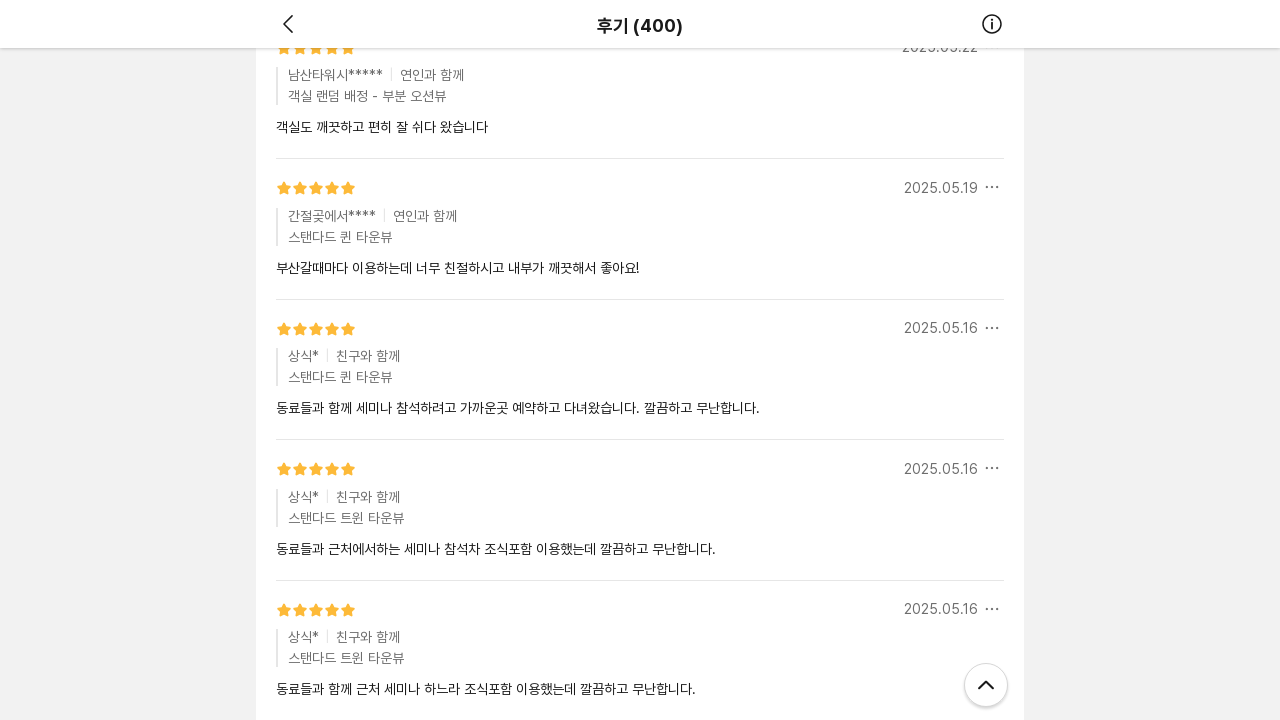

Scrolled down to bottom of page to load more reviews
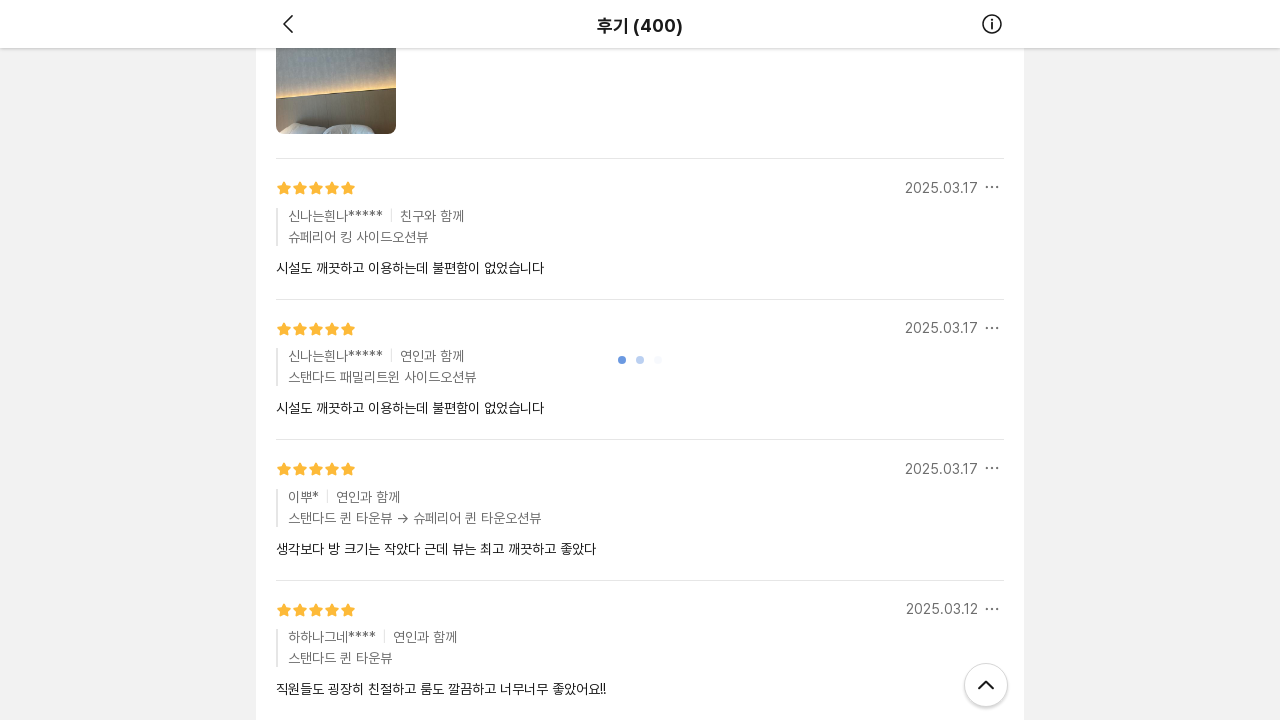

Waited 2 seconds for reviews to load after scroll
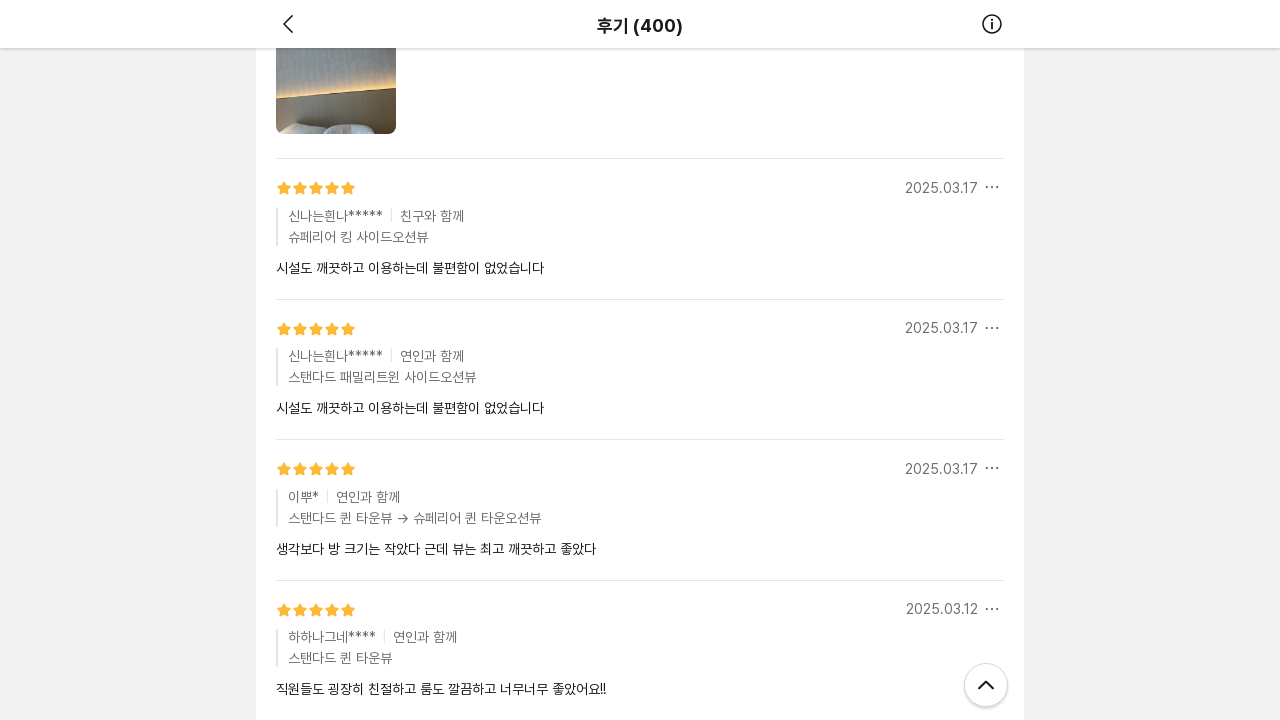

Scrolled down to bottom of page to load more reviews
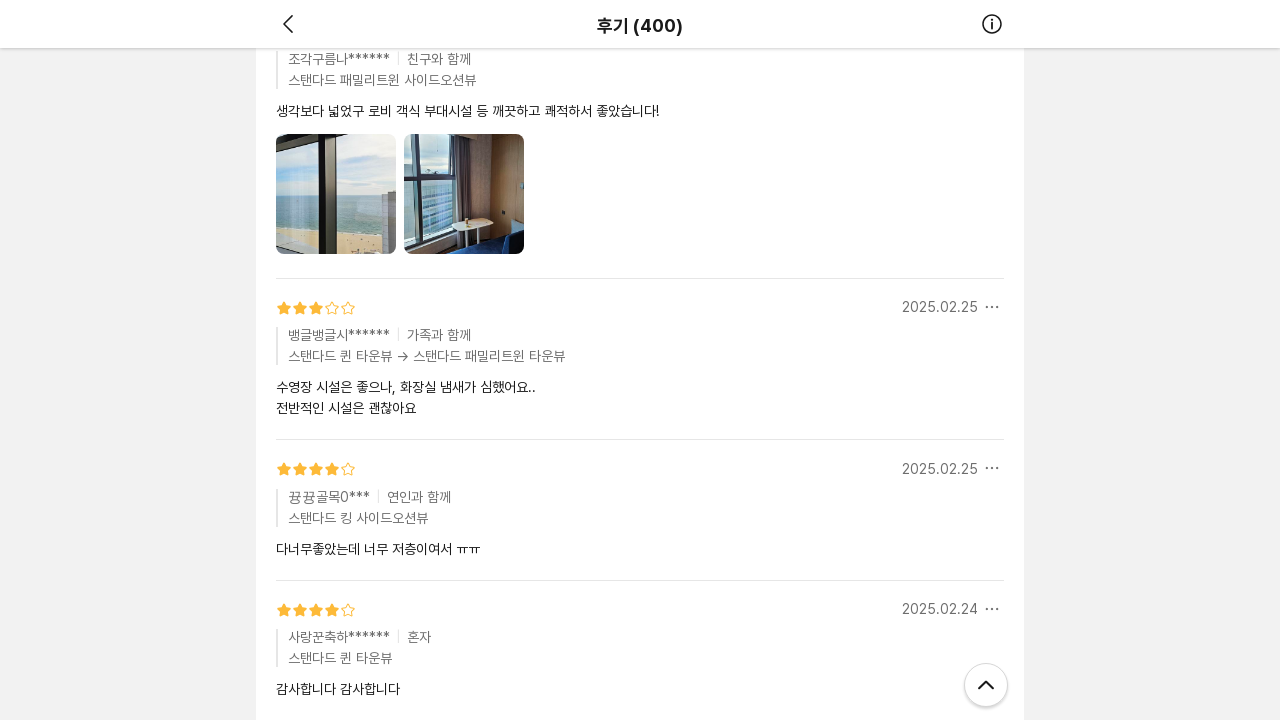

Waited 2 seconds for reviews to load after scroll
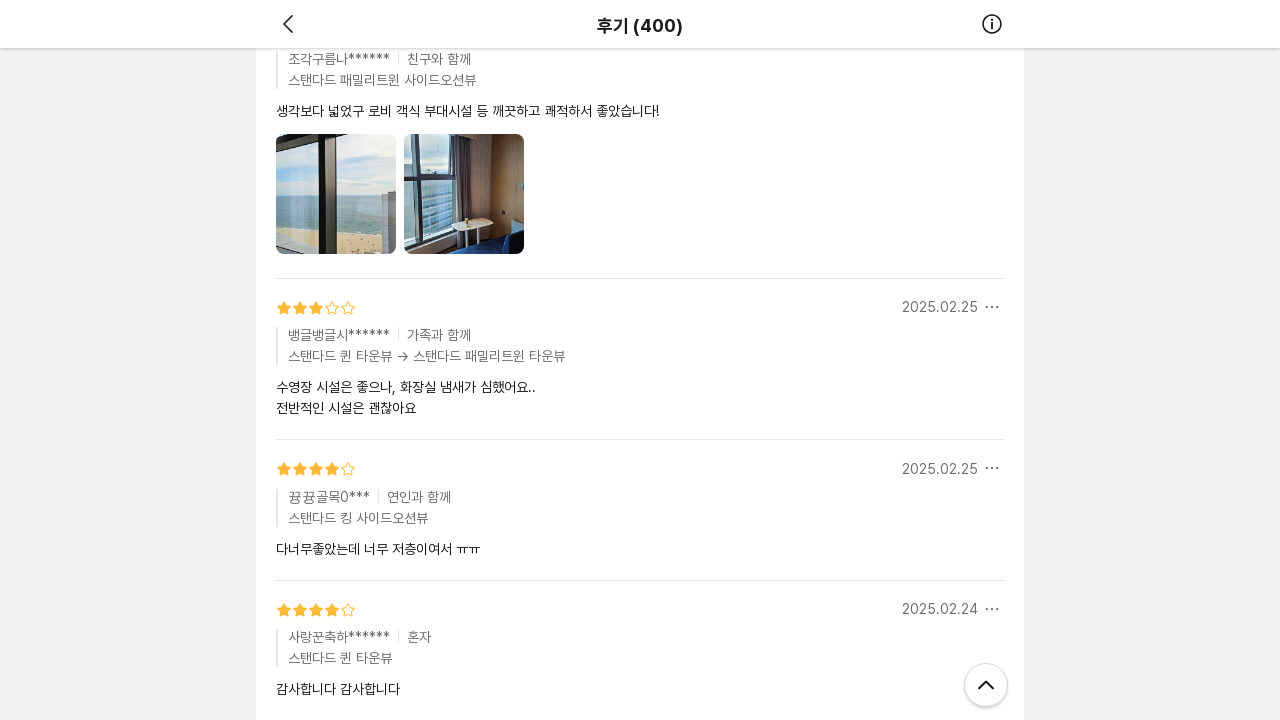

Scrolled down to bottom of page to load more reviews
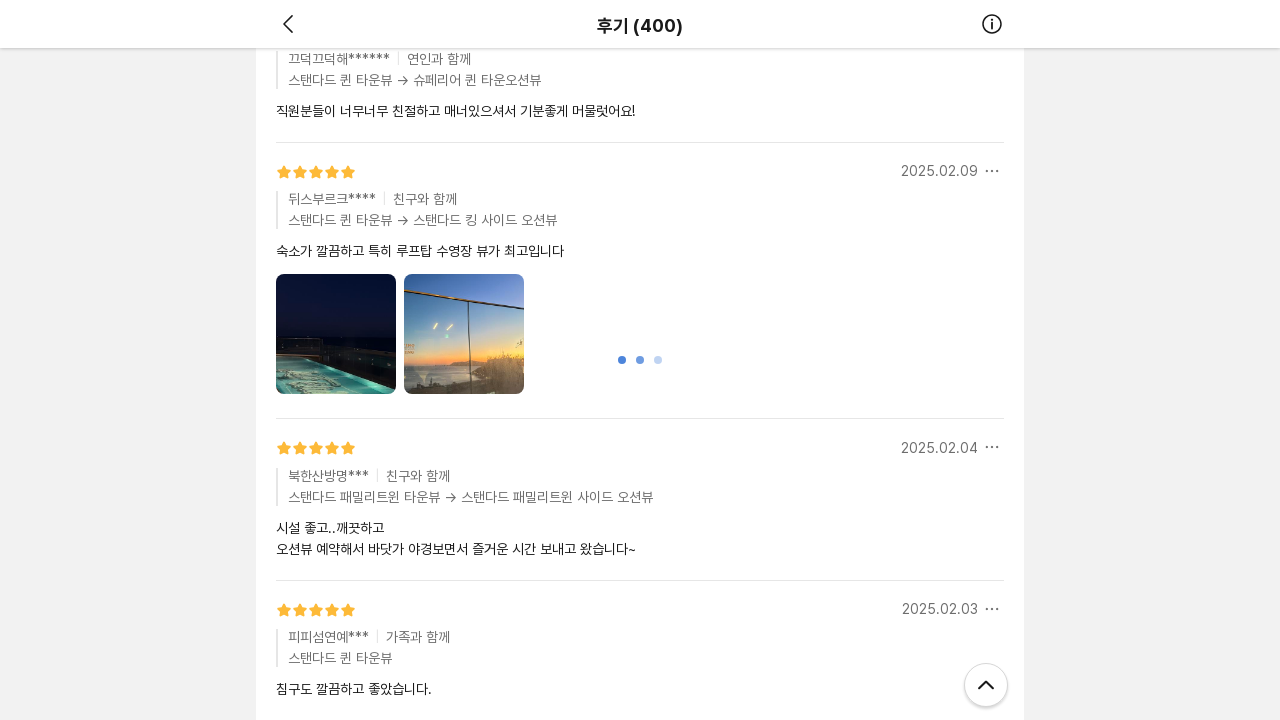

Waited 2 seconds for reviews to load after scroll
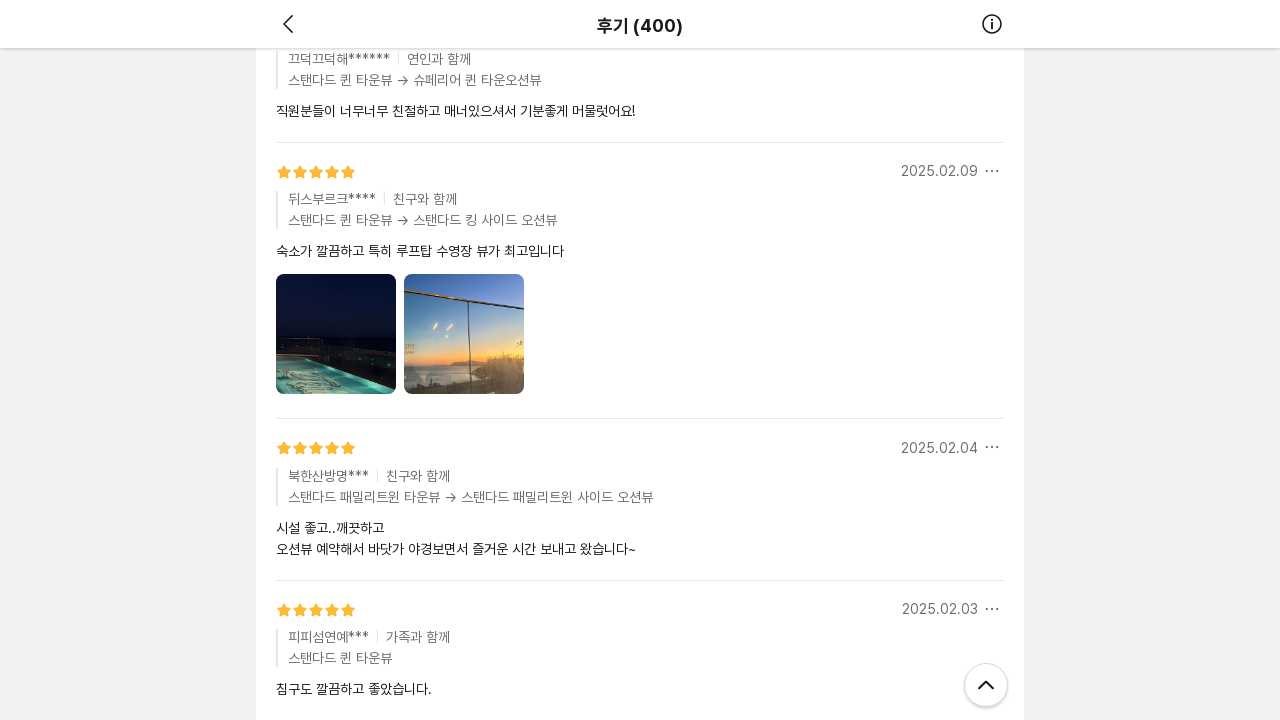

Scrolled down to bottom of page to load more reviews
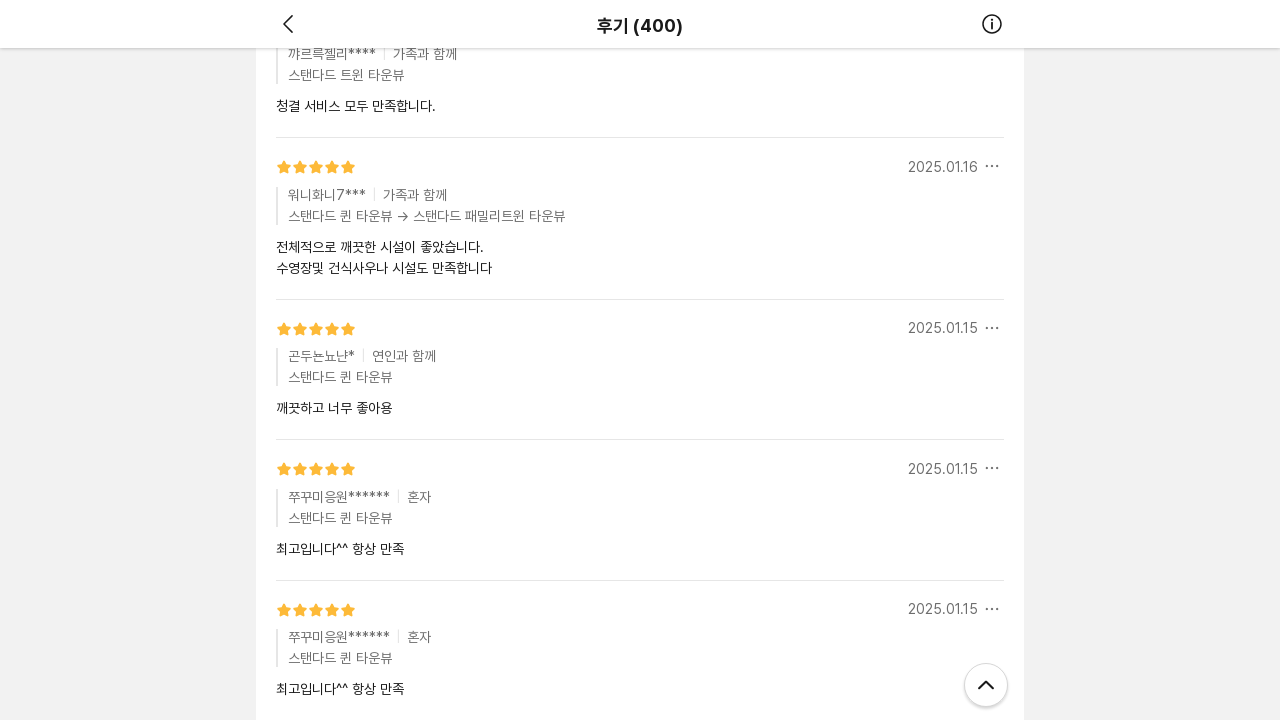

Waited 2 seconds for reviews to load after scroll
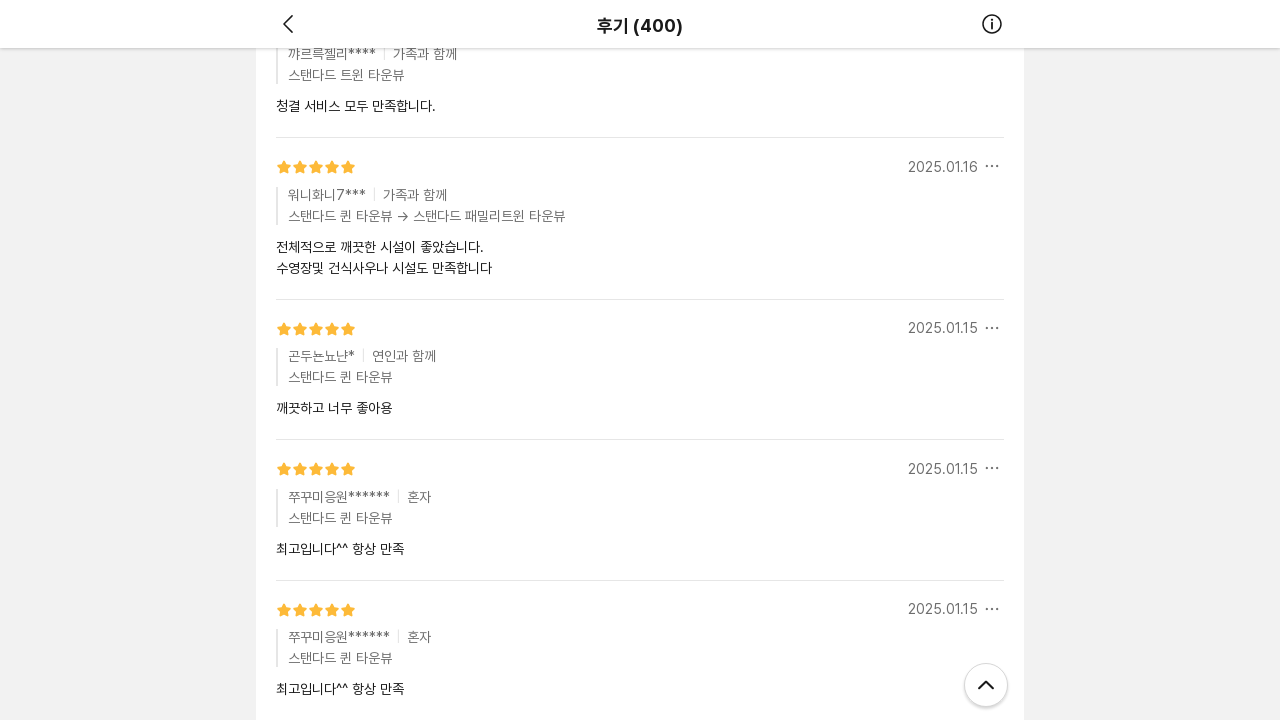

Scrolled down to bottom of page to load more reviews
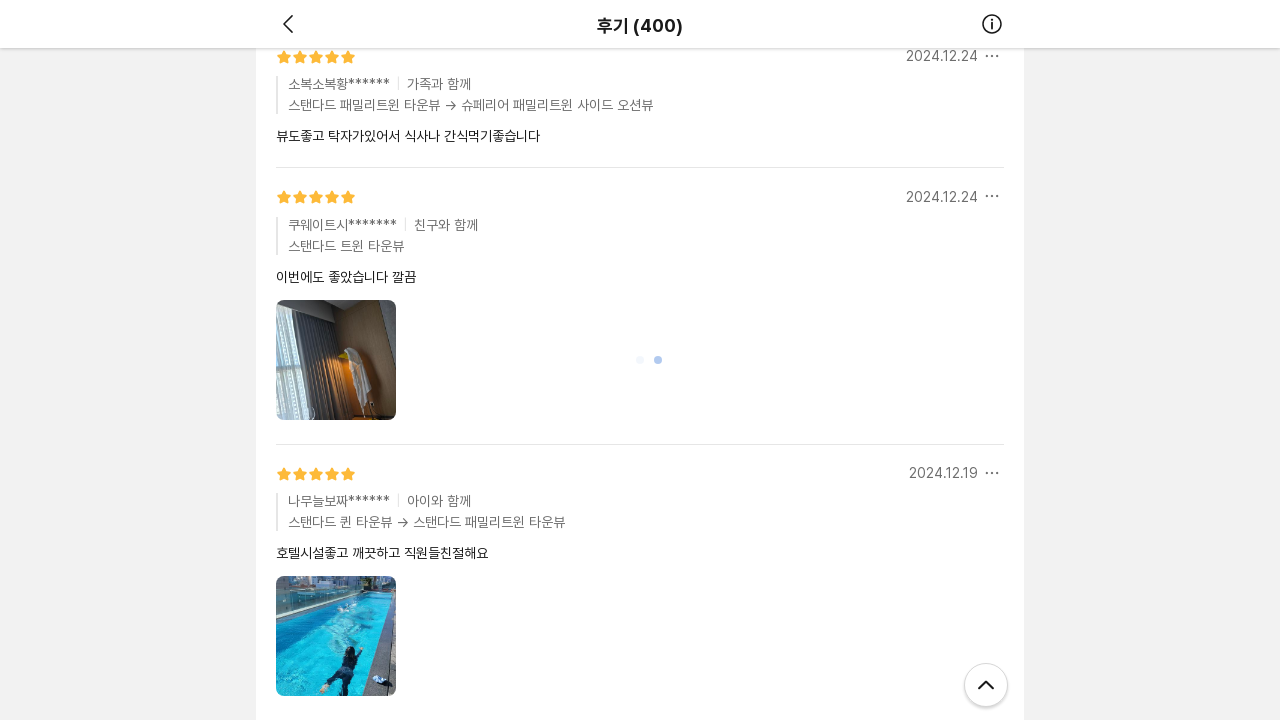

Waited 2 seconds for reviews to load after scroll
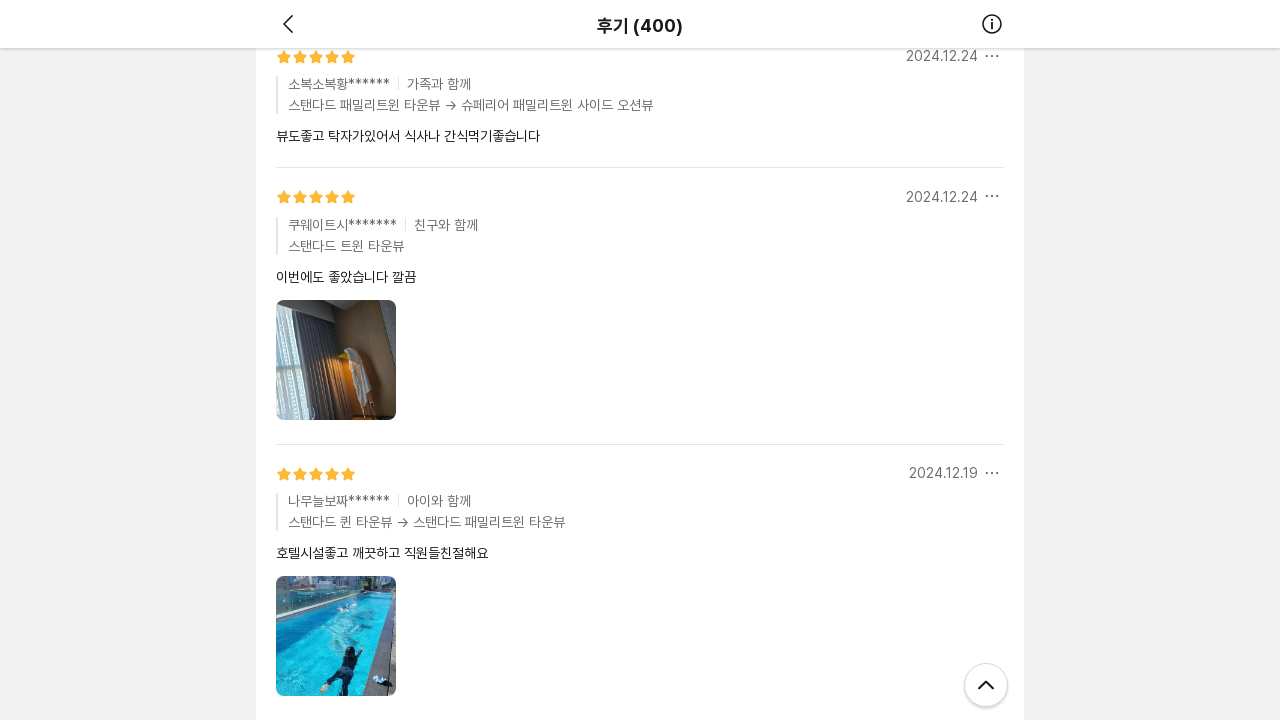

Scrolled down to bottom of page to load more reviews
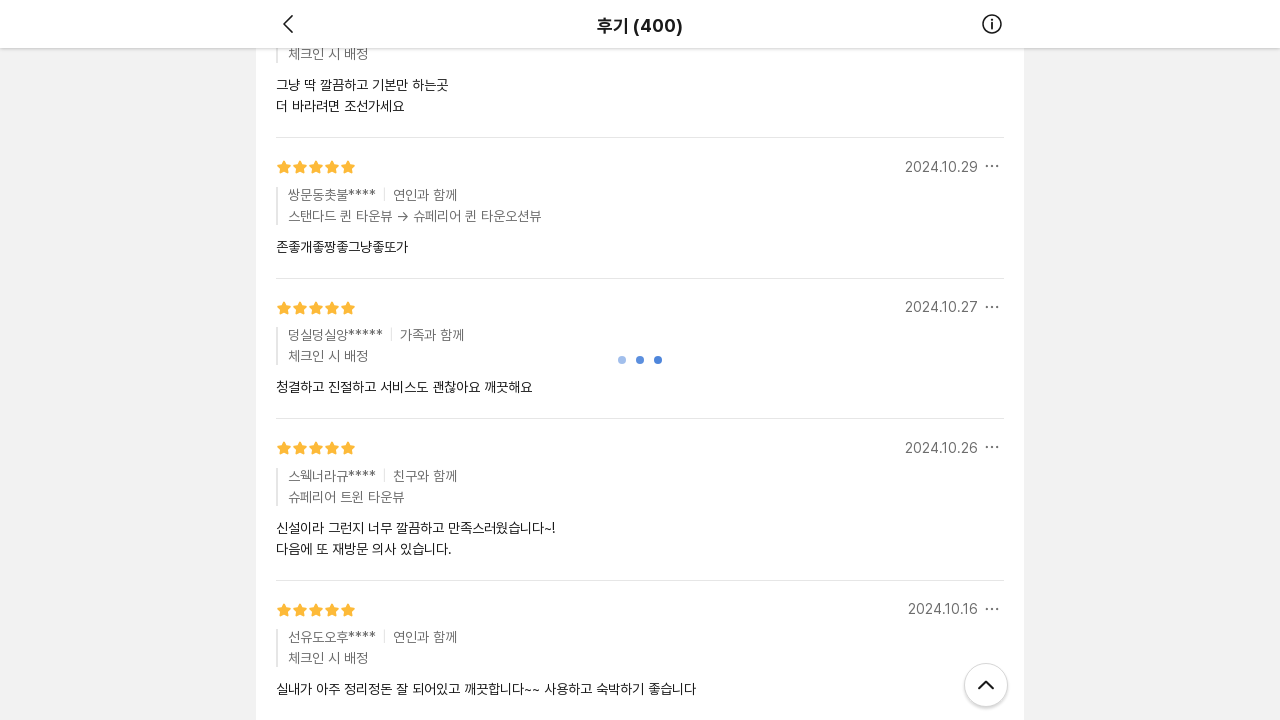

Waited 2 seconds for reviews to load after scroll
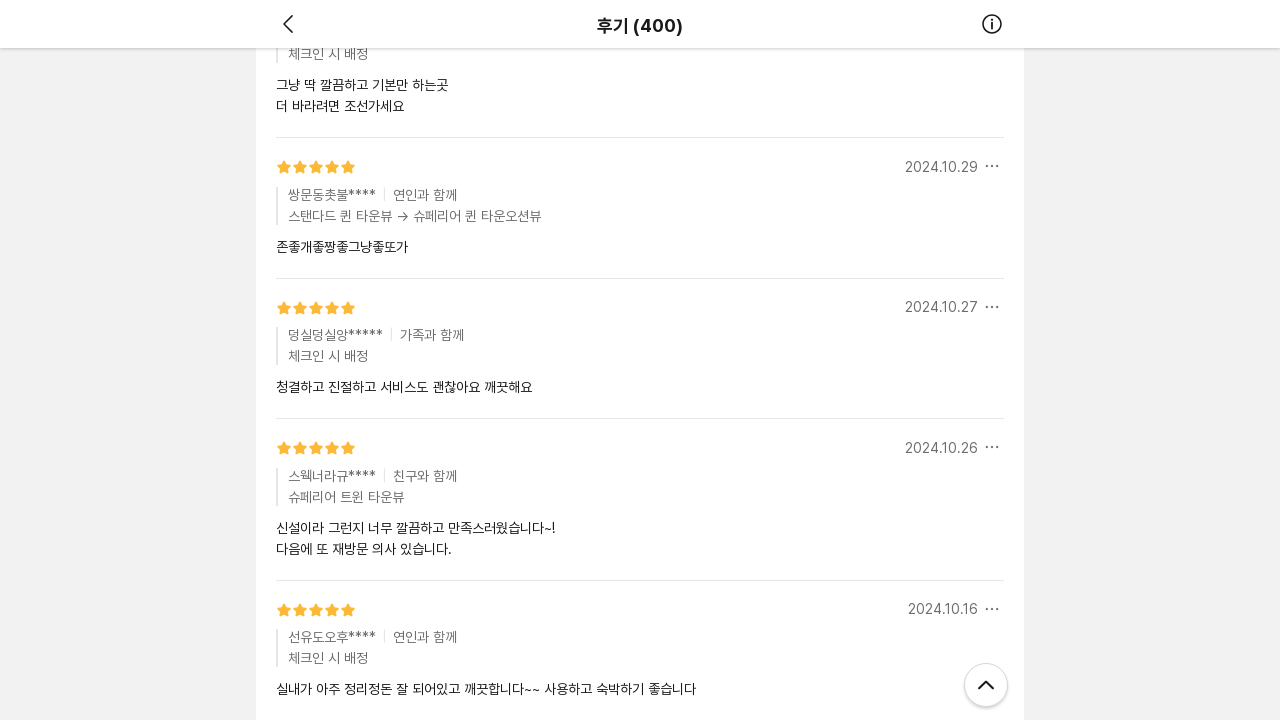

Scrolled down to bottom of page to load more reviews
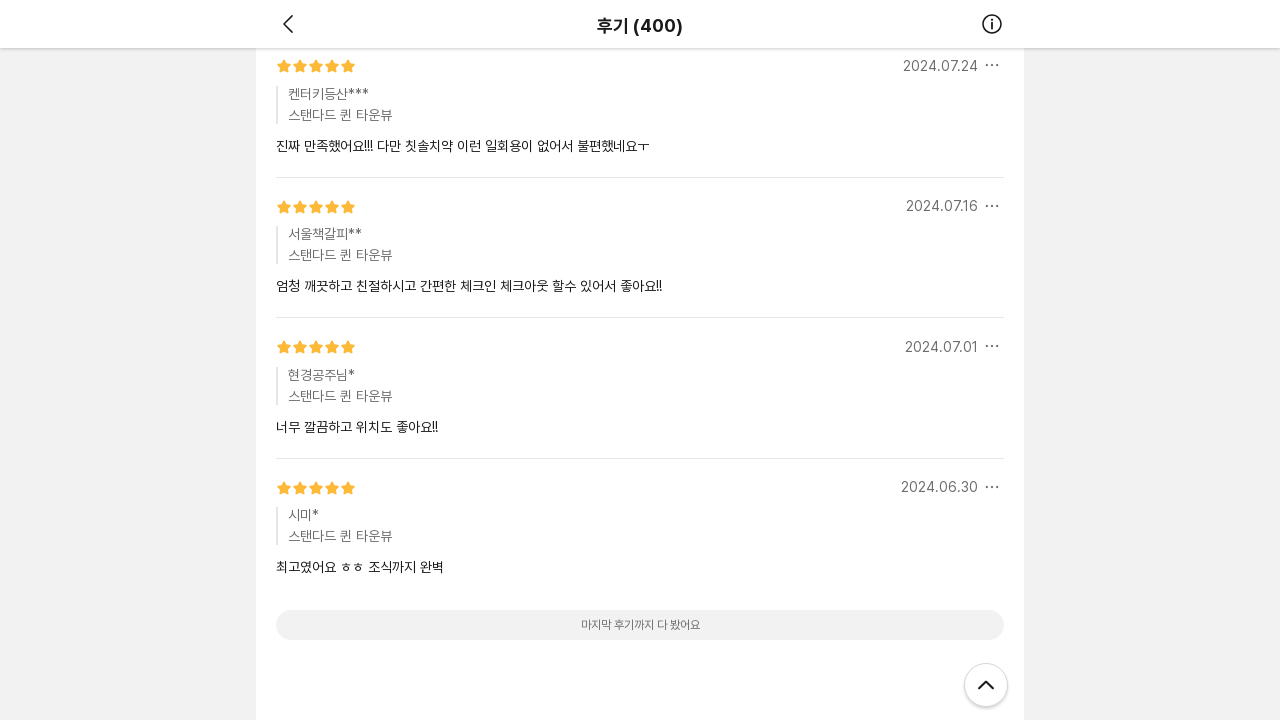

Waited 2 seconds for reviews to load after scroll
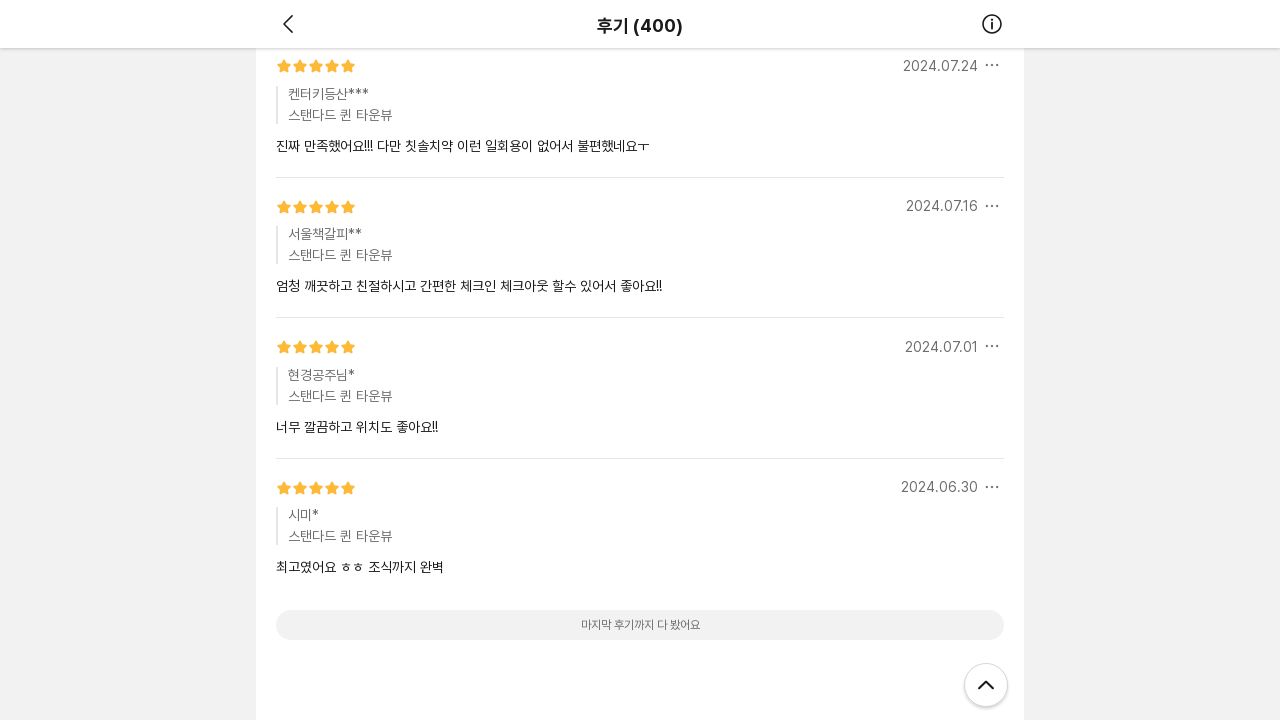

Verified that review item containers are visible on the page
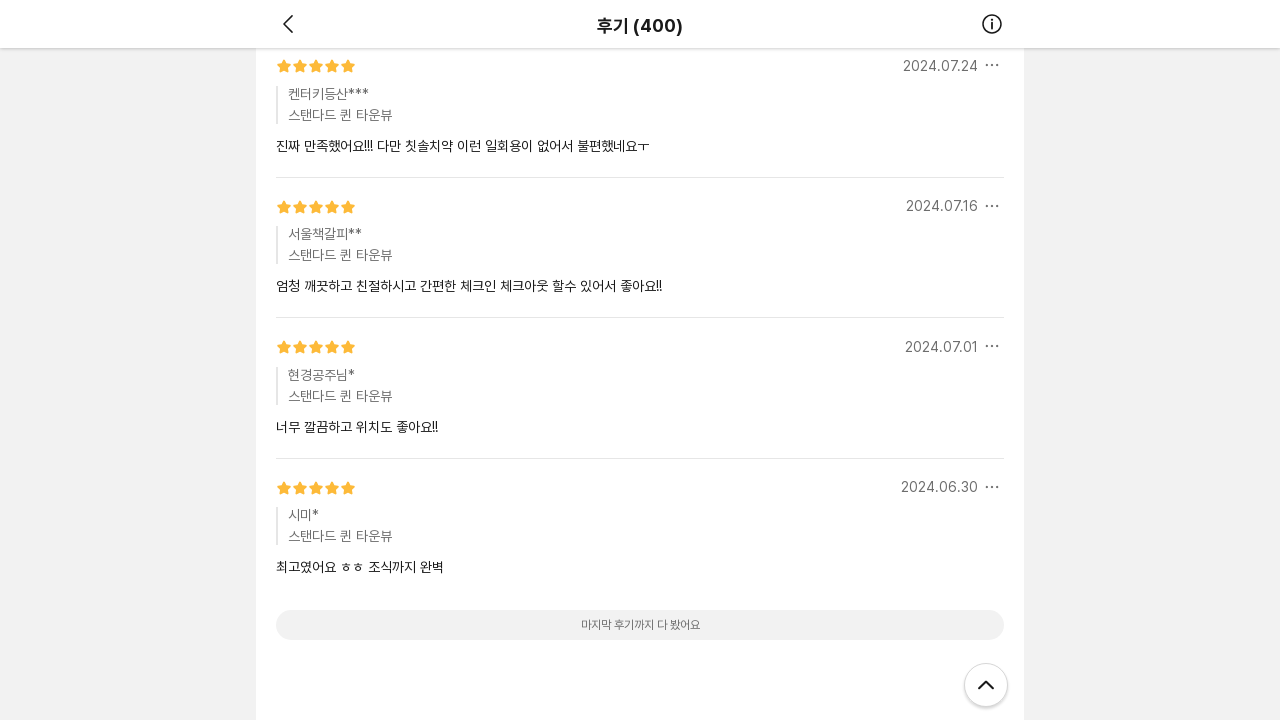

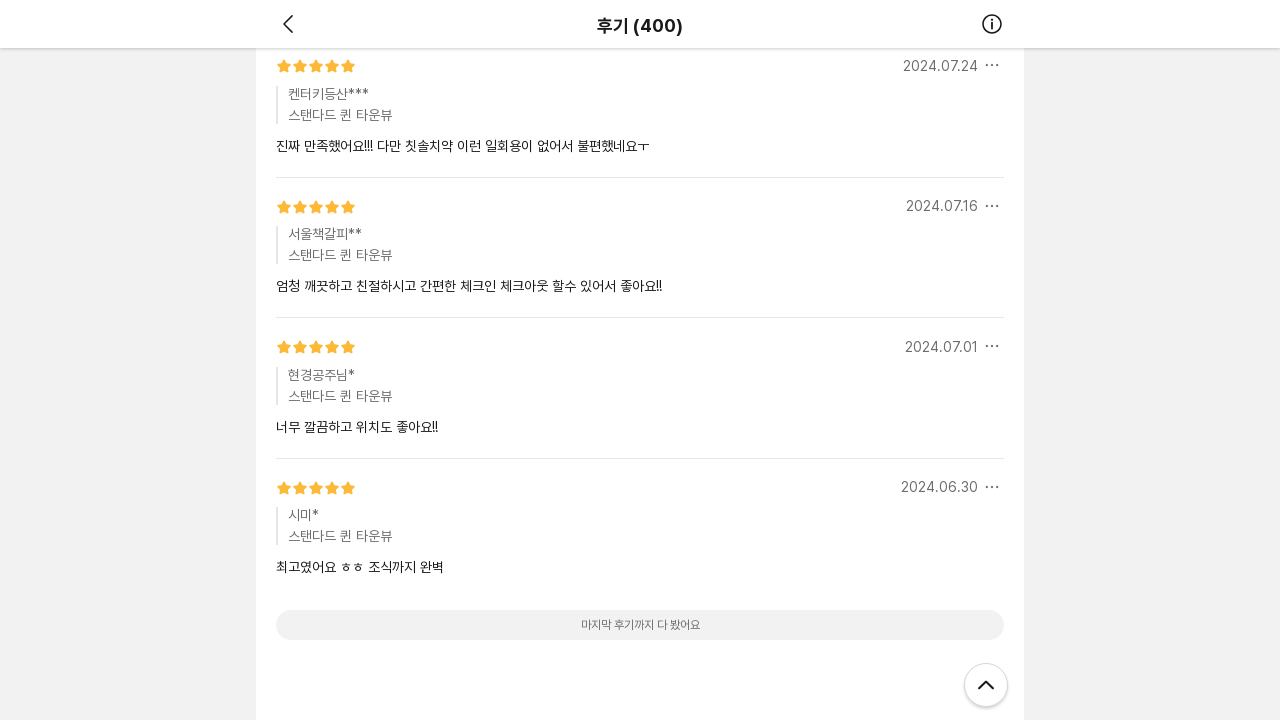